Fills out the DemoQA practice form with test data including personal information, gender, mobile number, date of birth, subjects, hobbies, address, state and city selections, then submits and verifies the confirmation modal displays the correct values.

Starting URL: https://demoqa.com/automation-practice-form/

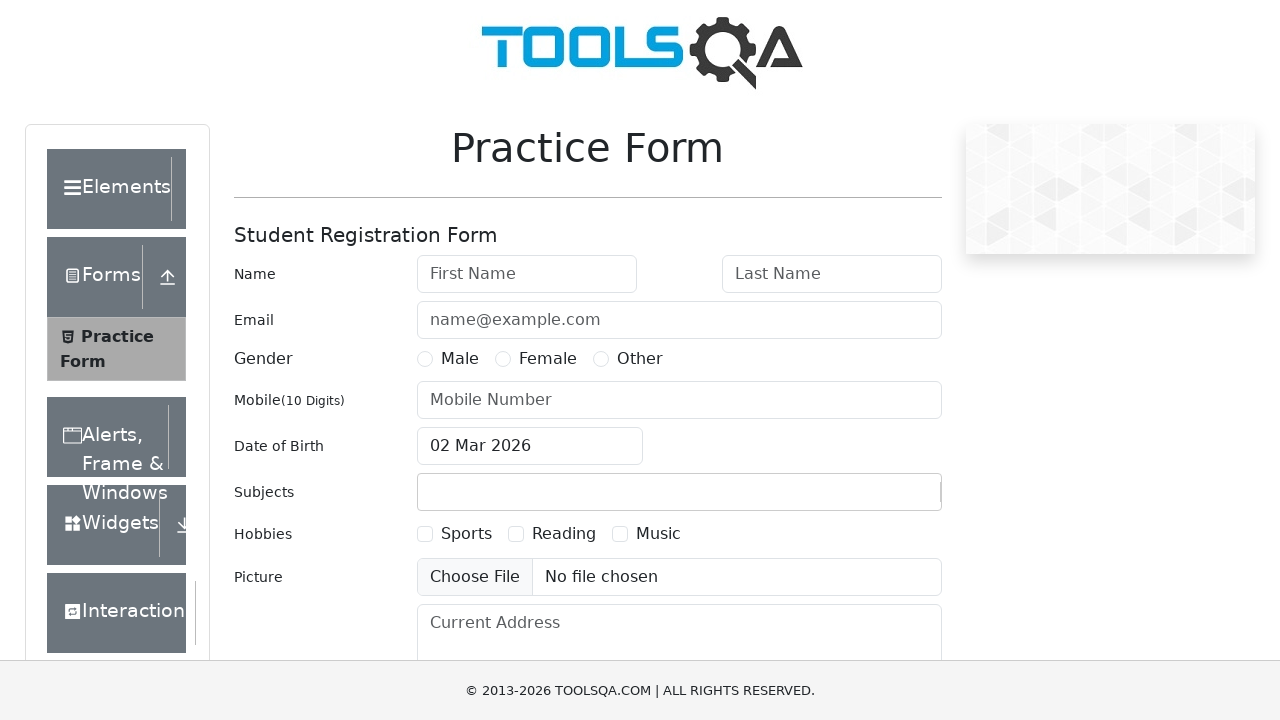

Set viewport size to 1920x1080
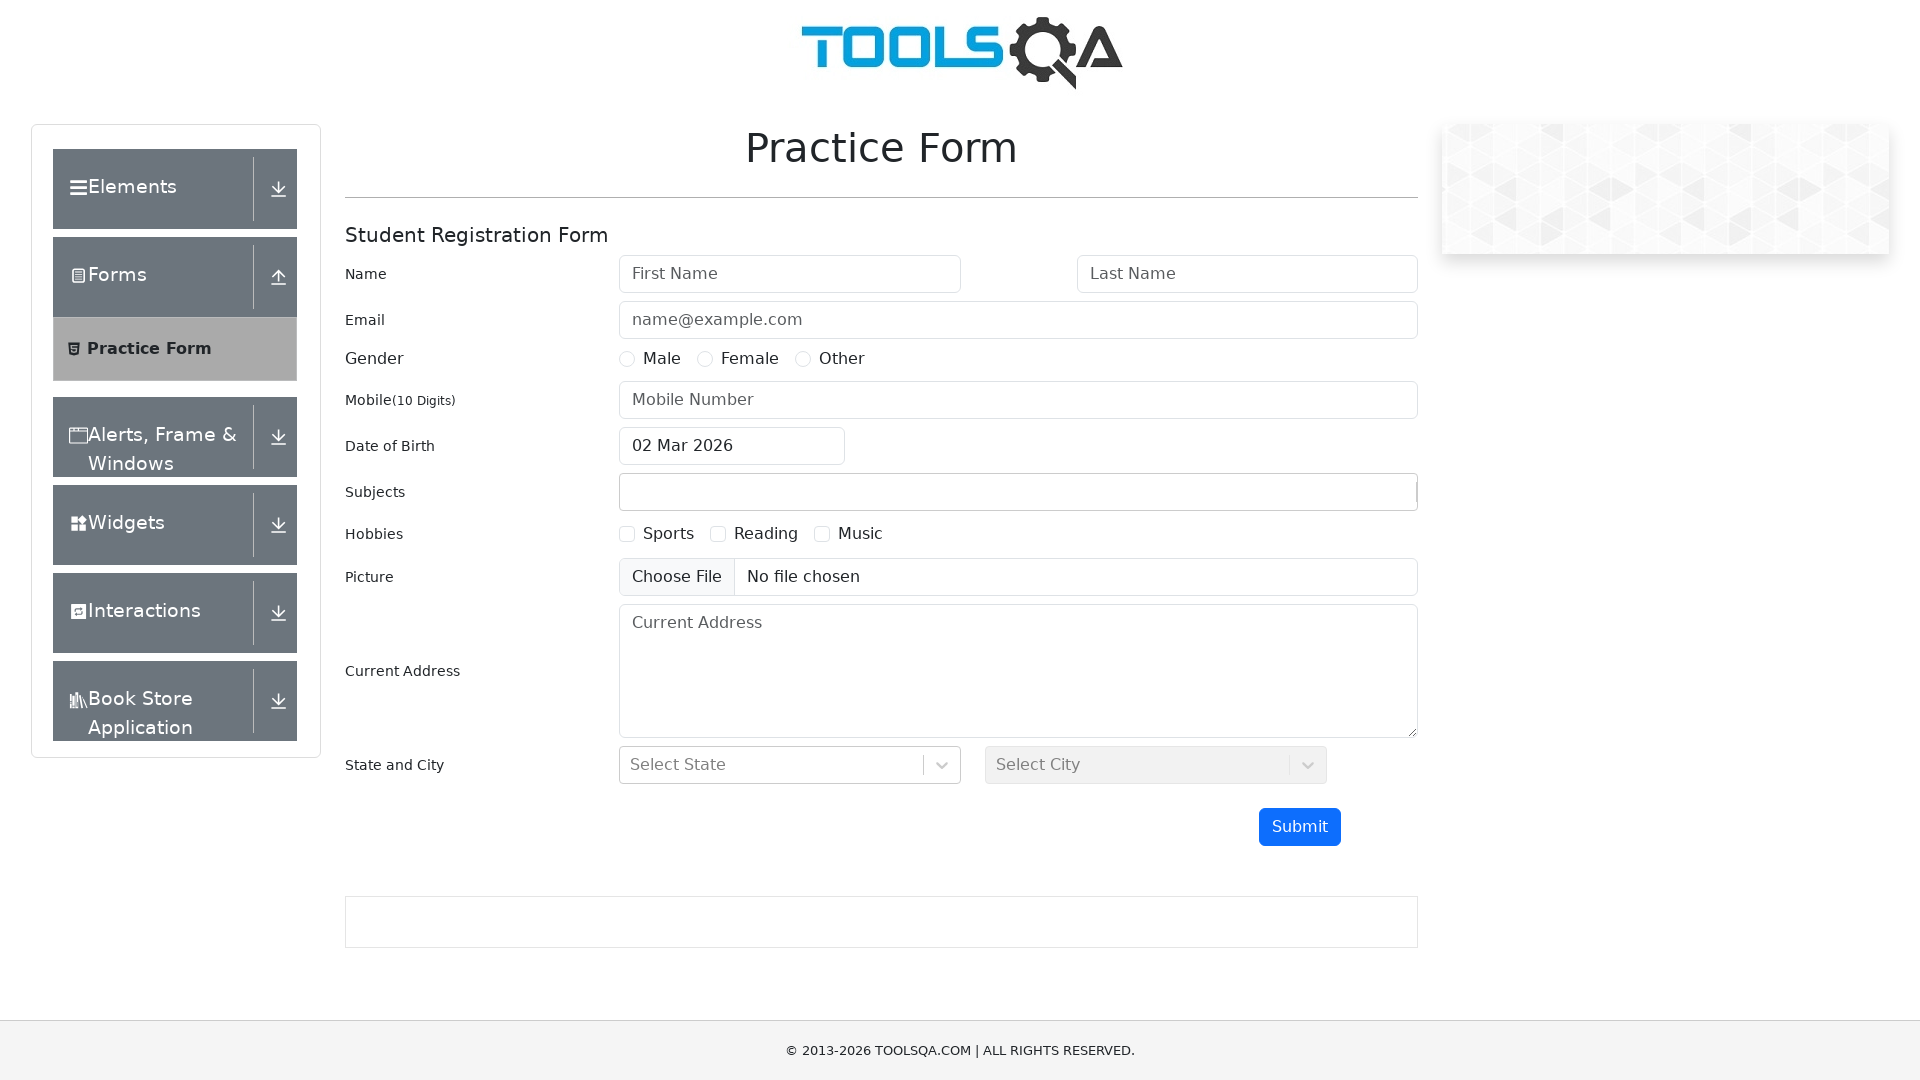

Filled first name field with 'Tester' on #firstName
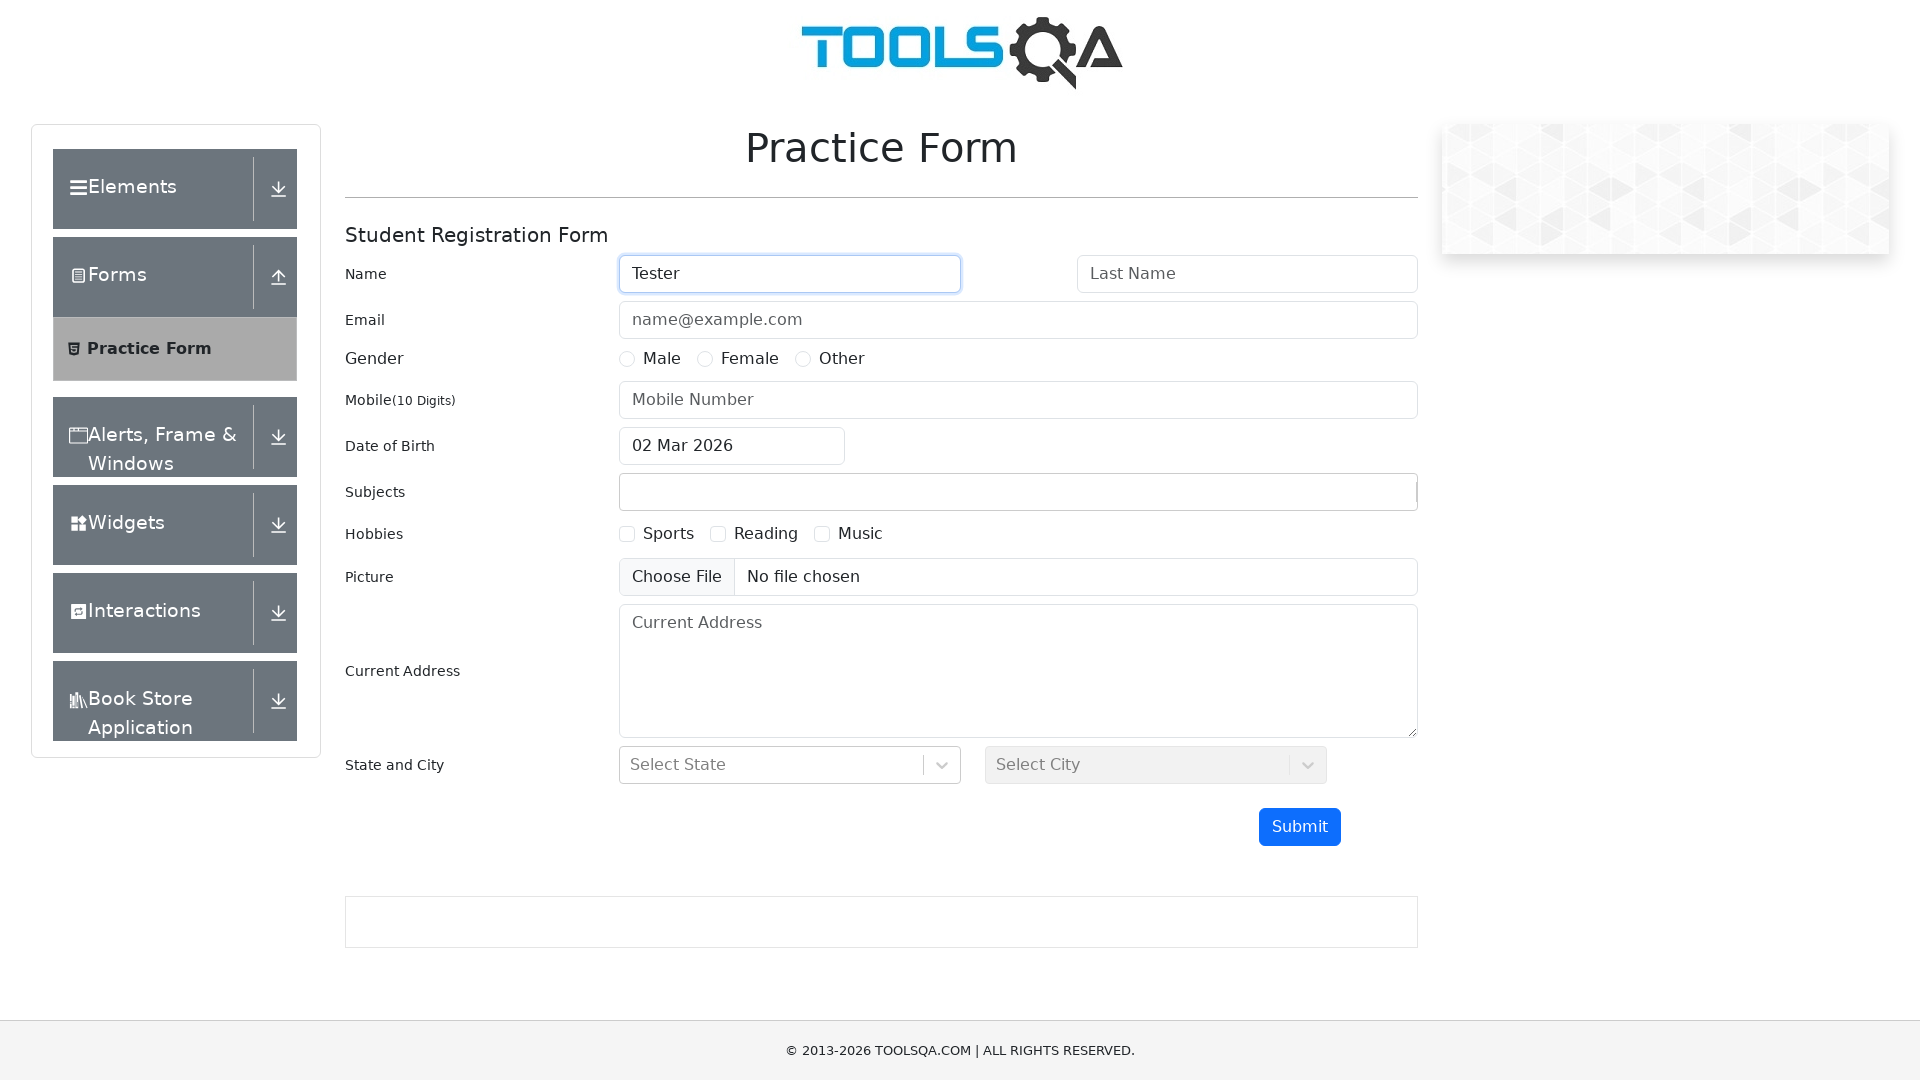

Filled last name field with 'Testerov' on #lastName
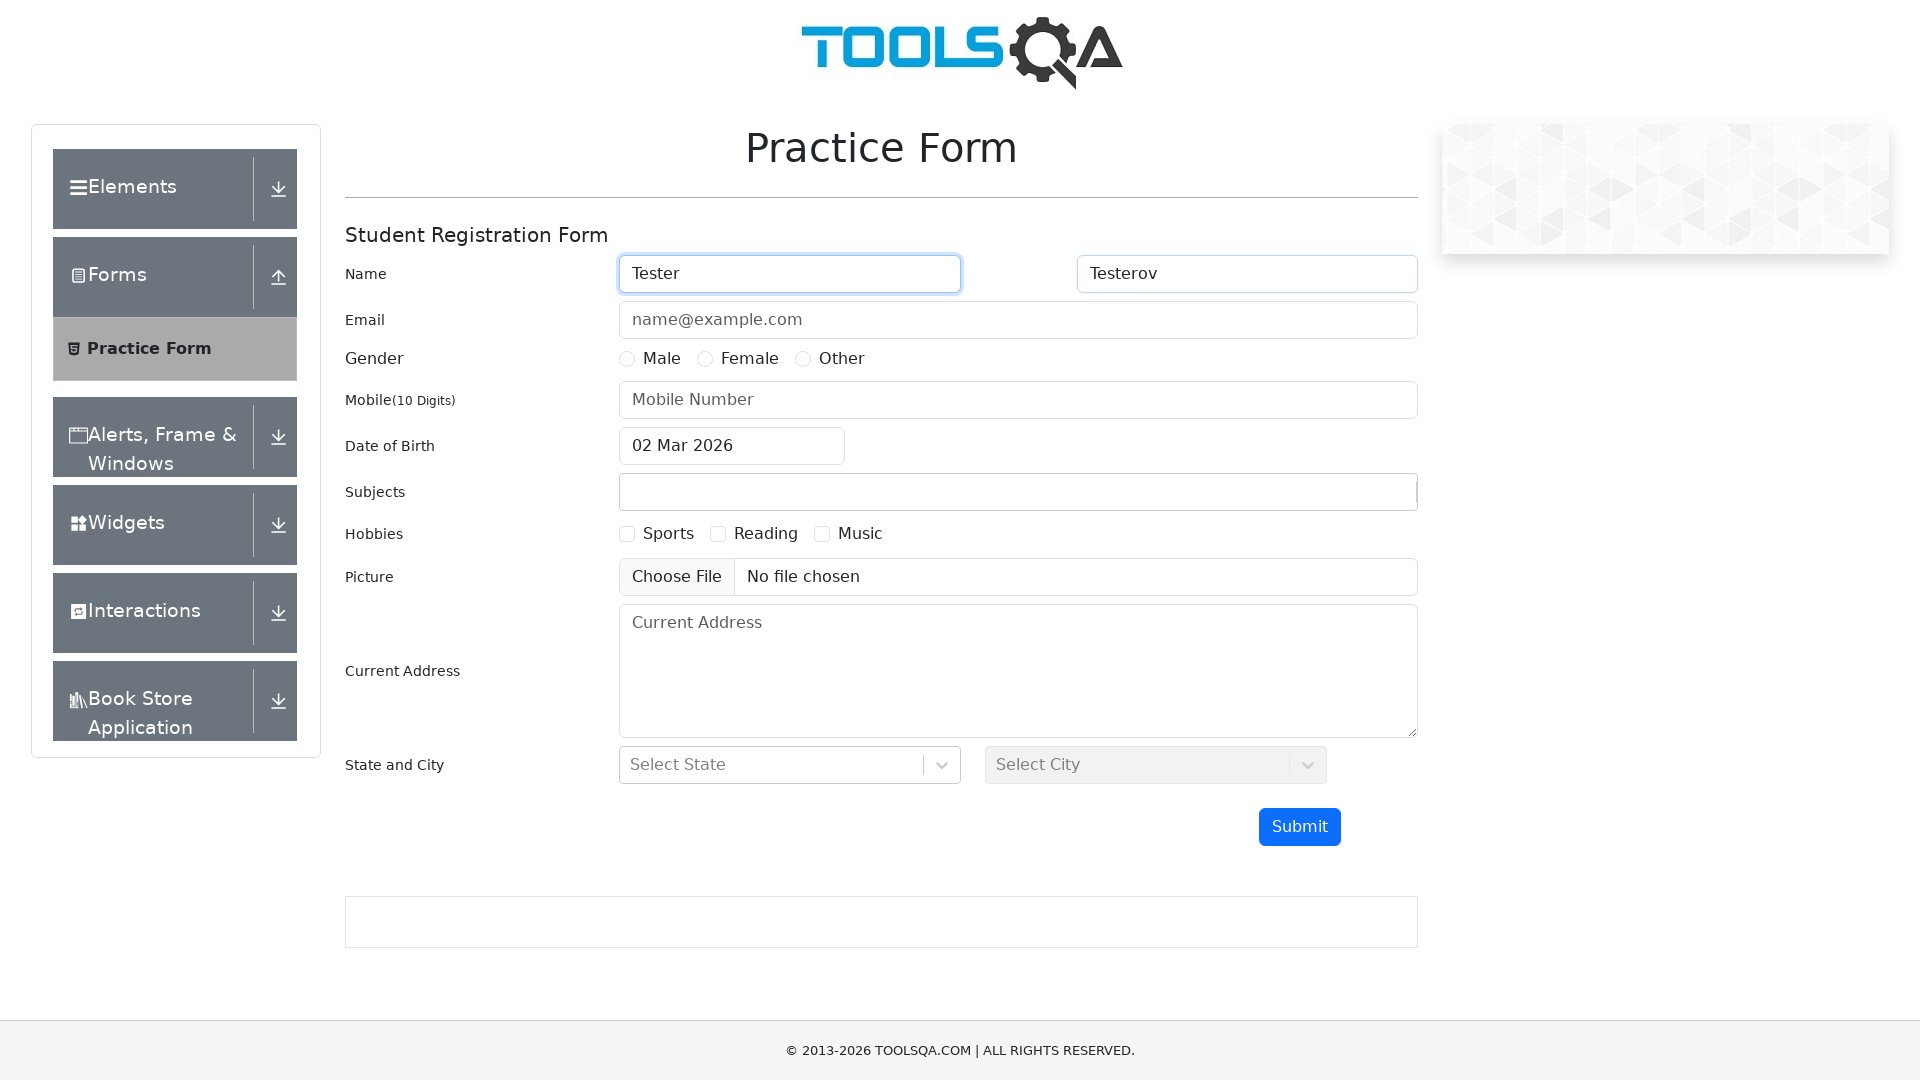

Filled email field with 'testingemail@testemail.com' on #userEmail
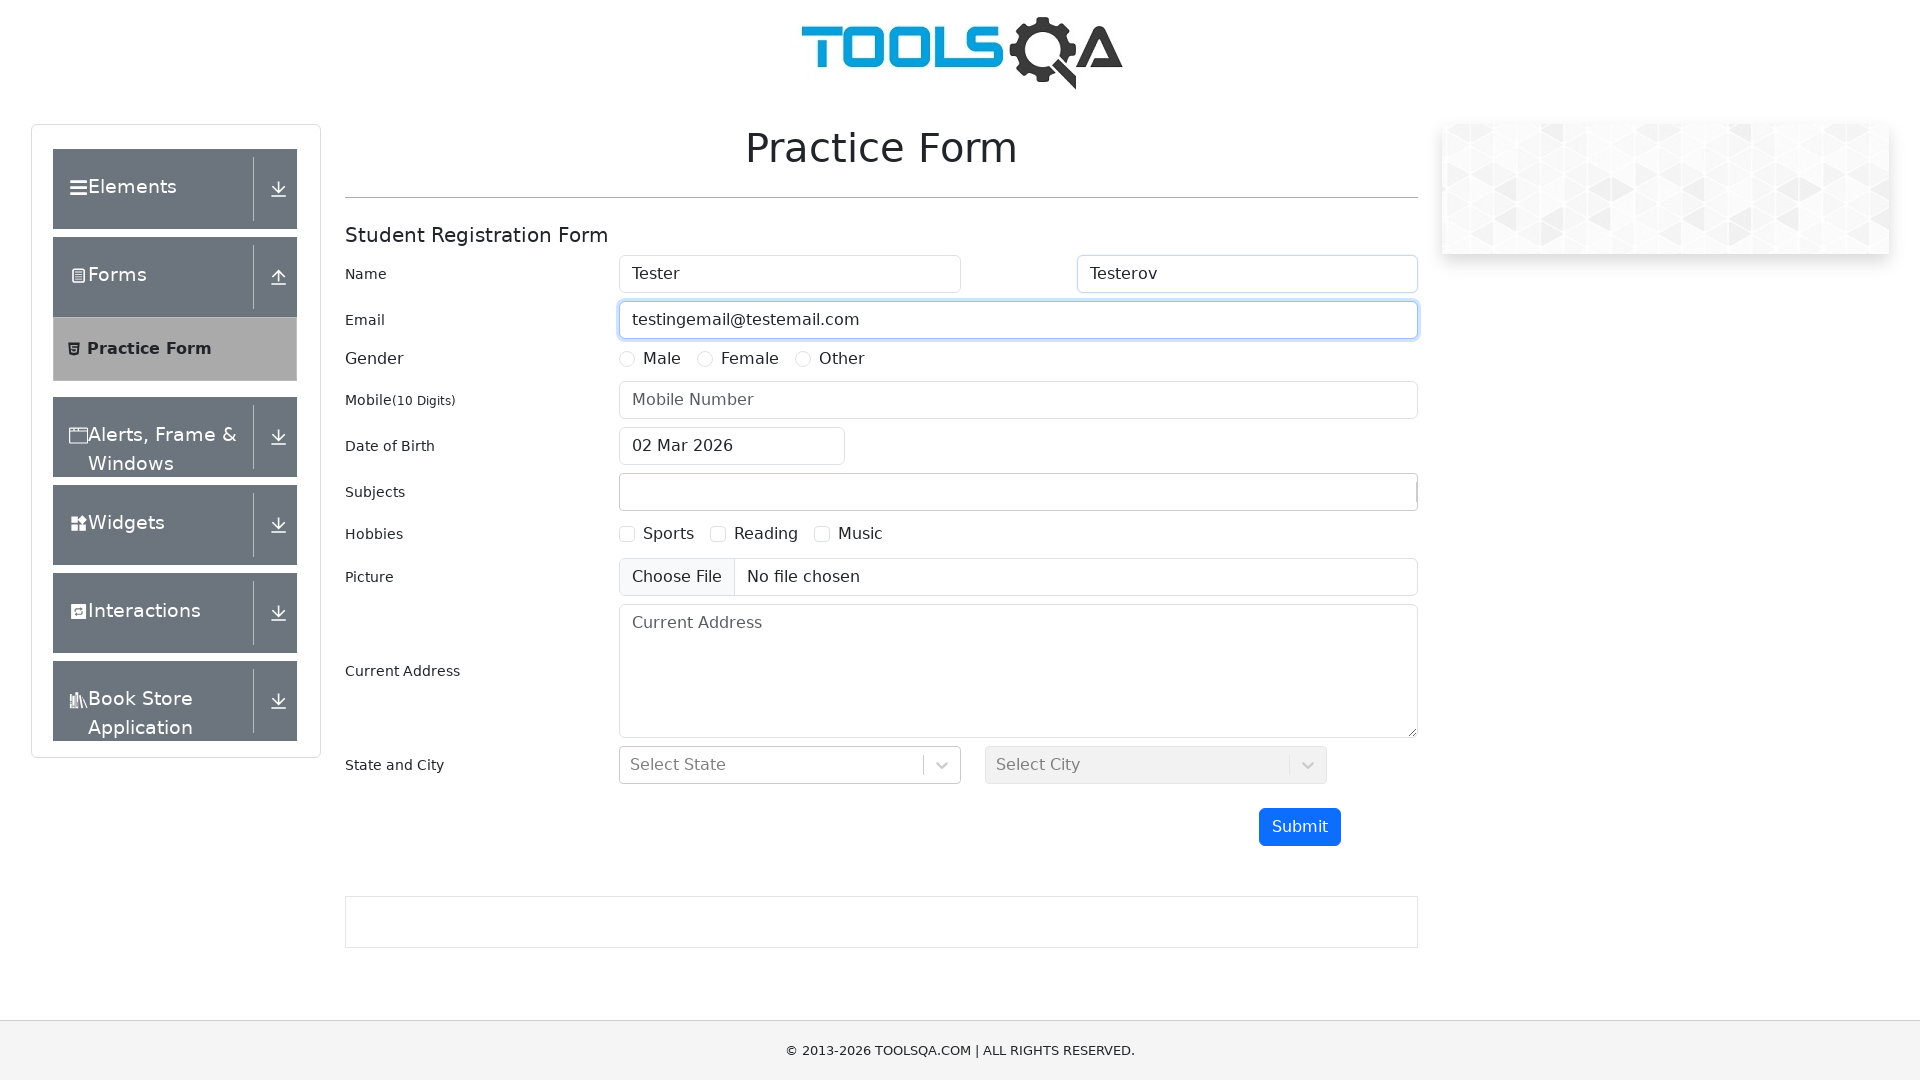

Selected 'Male' gender option at (627, 359) on input[name='gender'][value='Male']
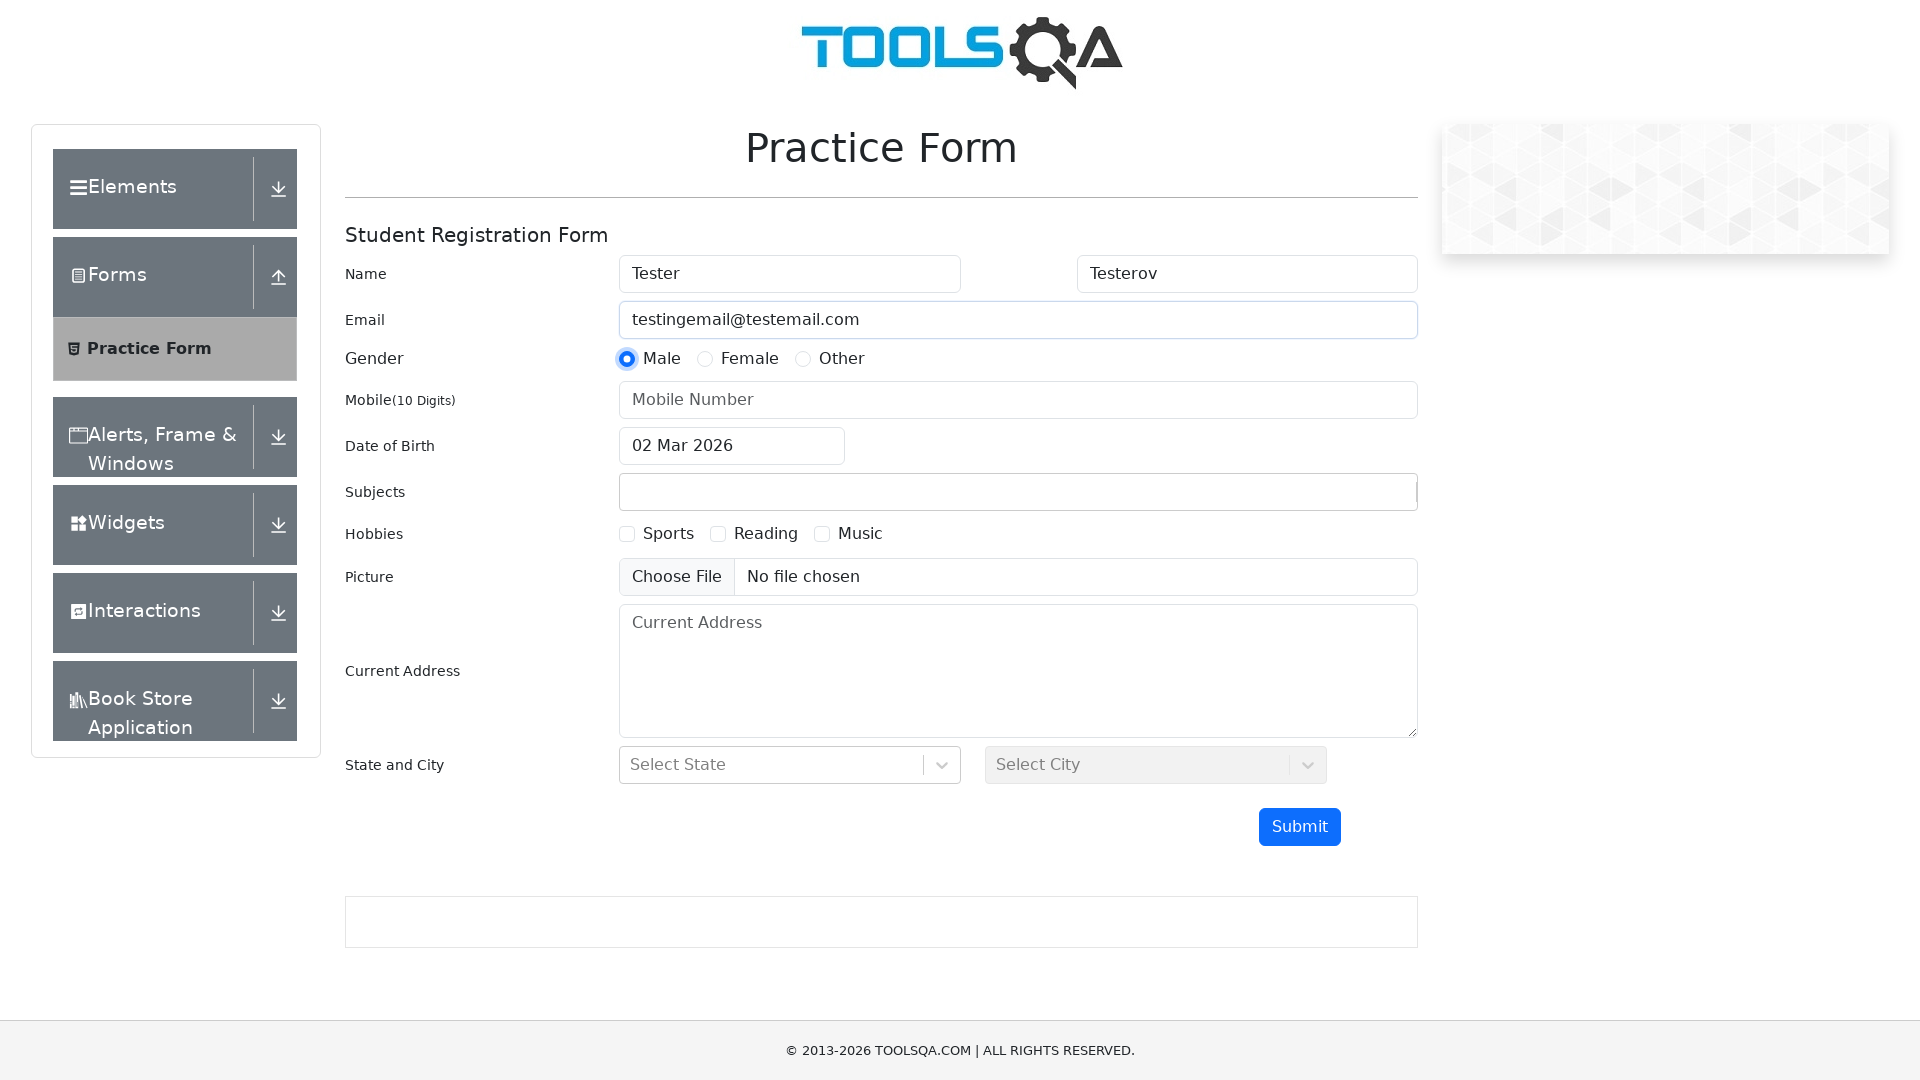

Filled mobile number field with '1232131231' on #userNumber
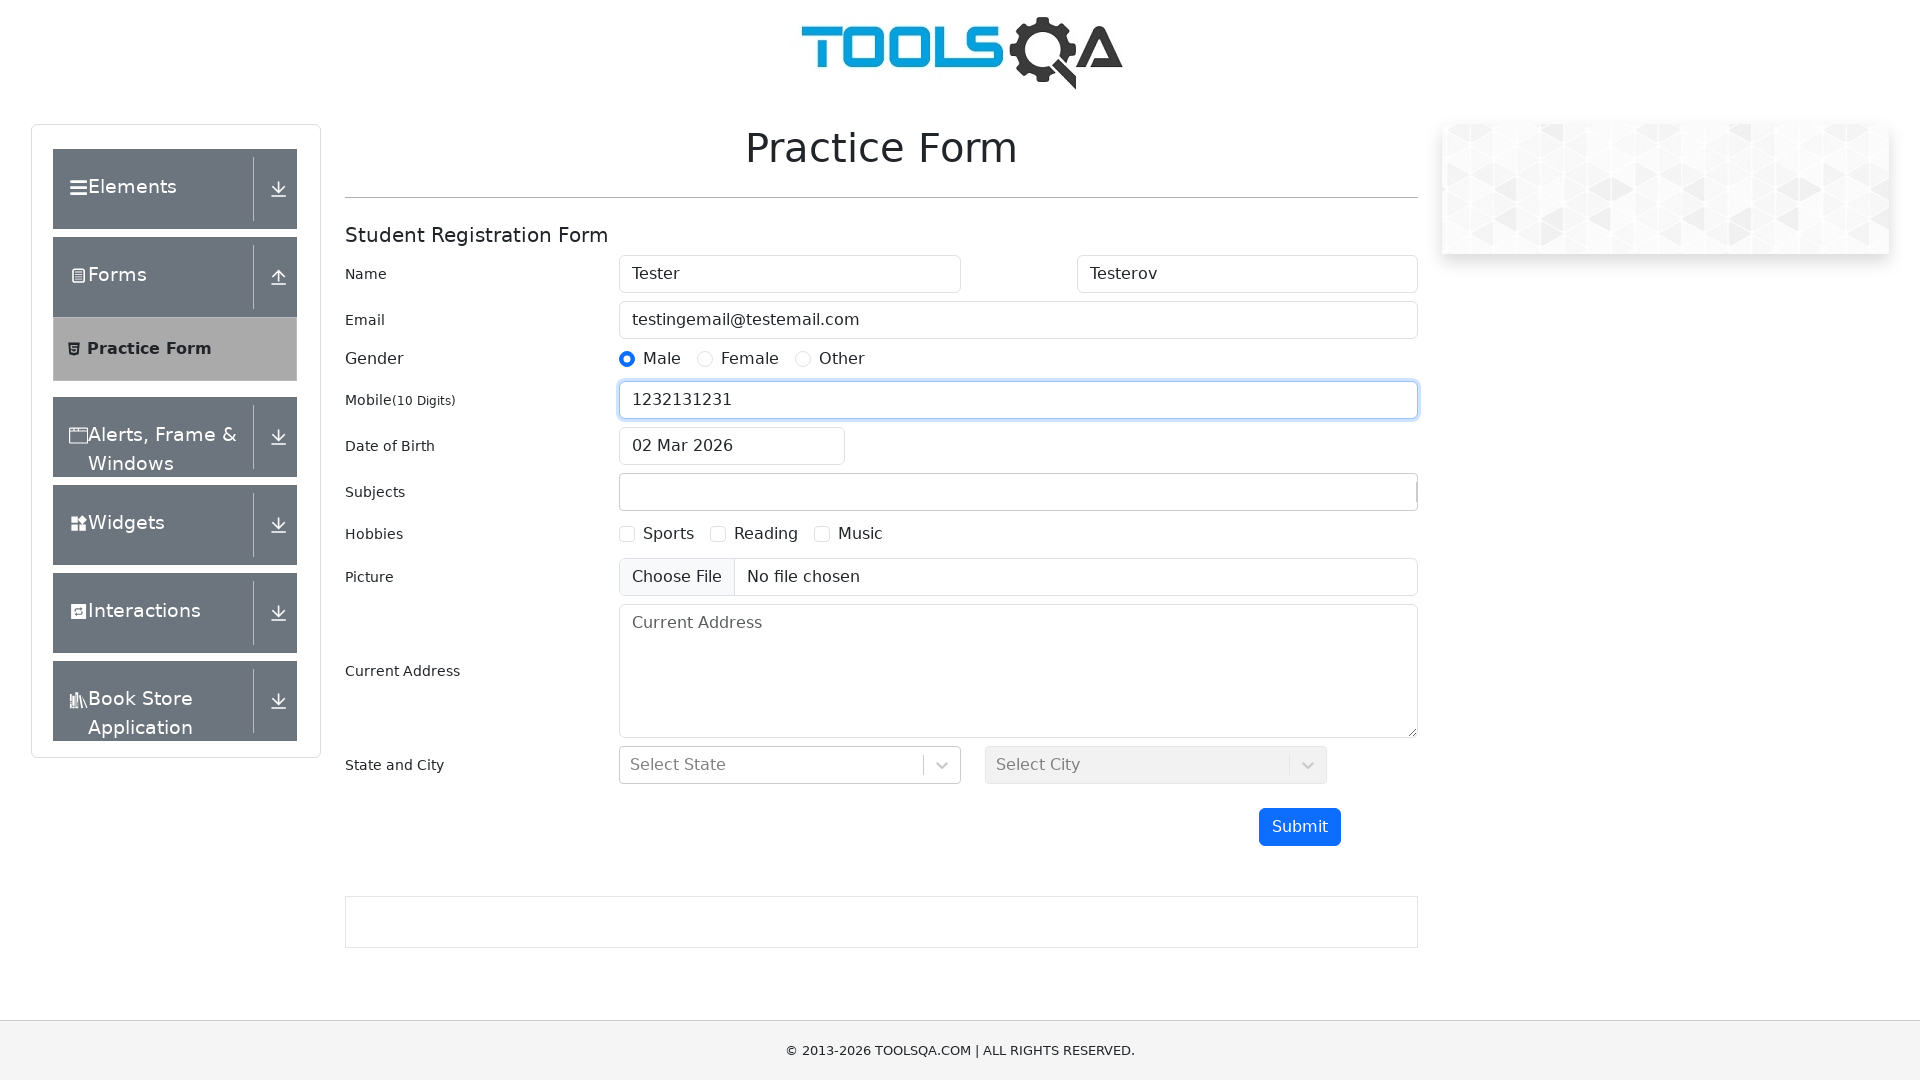

Clicked date of birth input field to open calendar at (732, 446) on #dateOfBirthInput
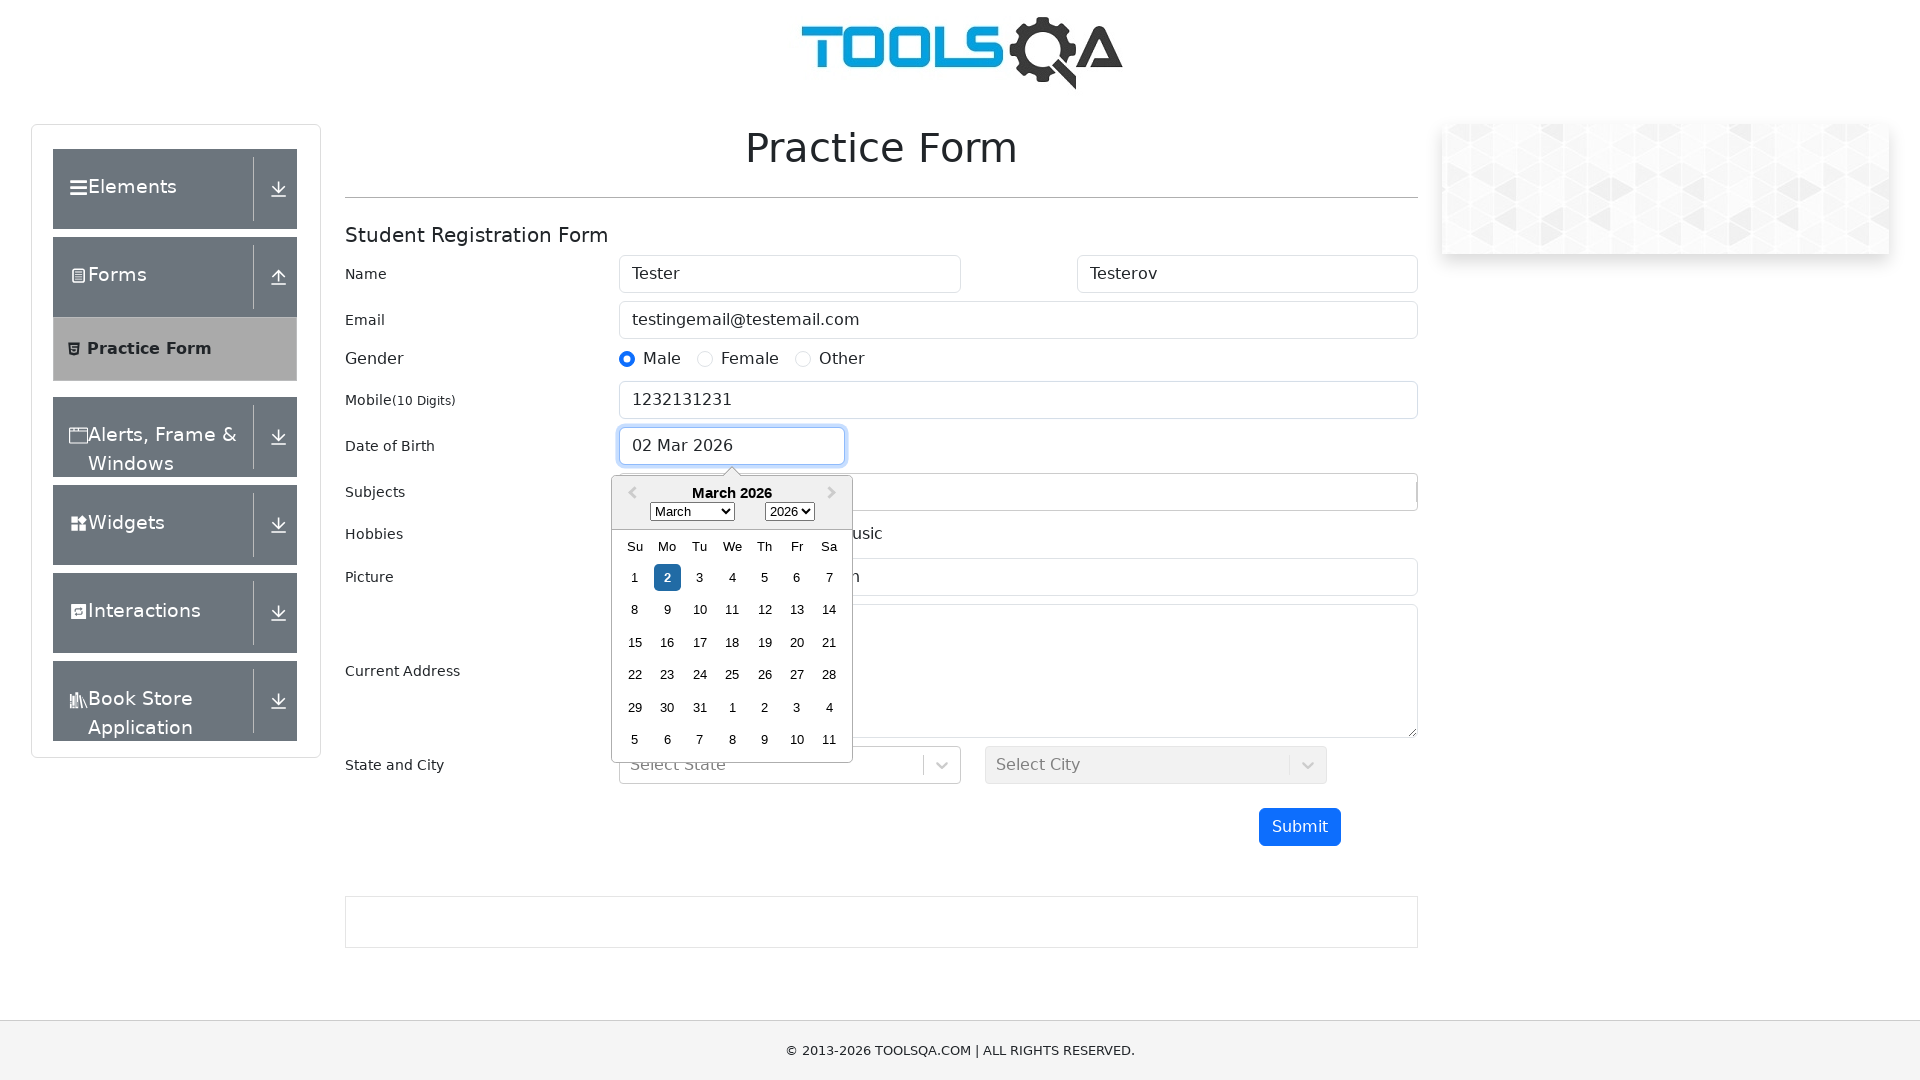

Selected May (month 4) from the date picker on .react-datepicker__month-select
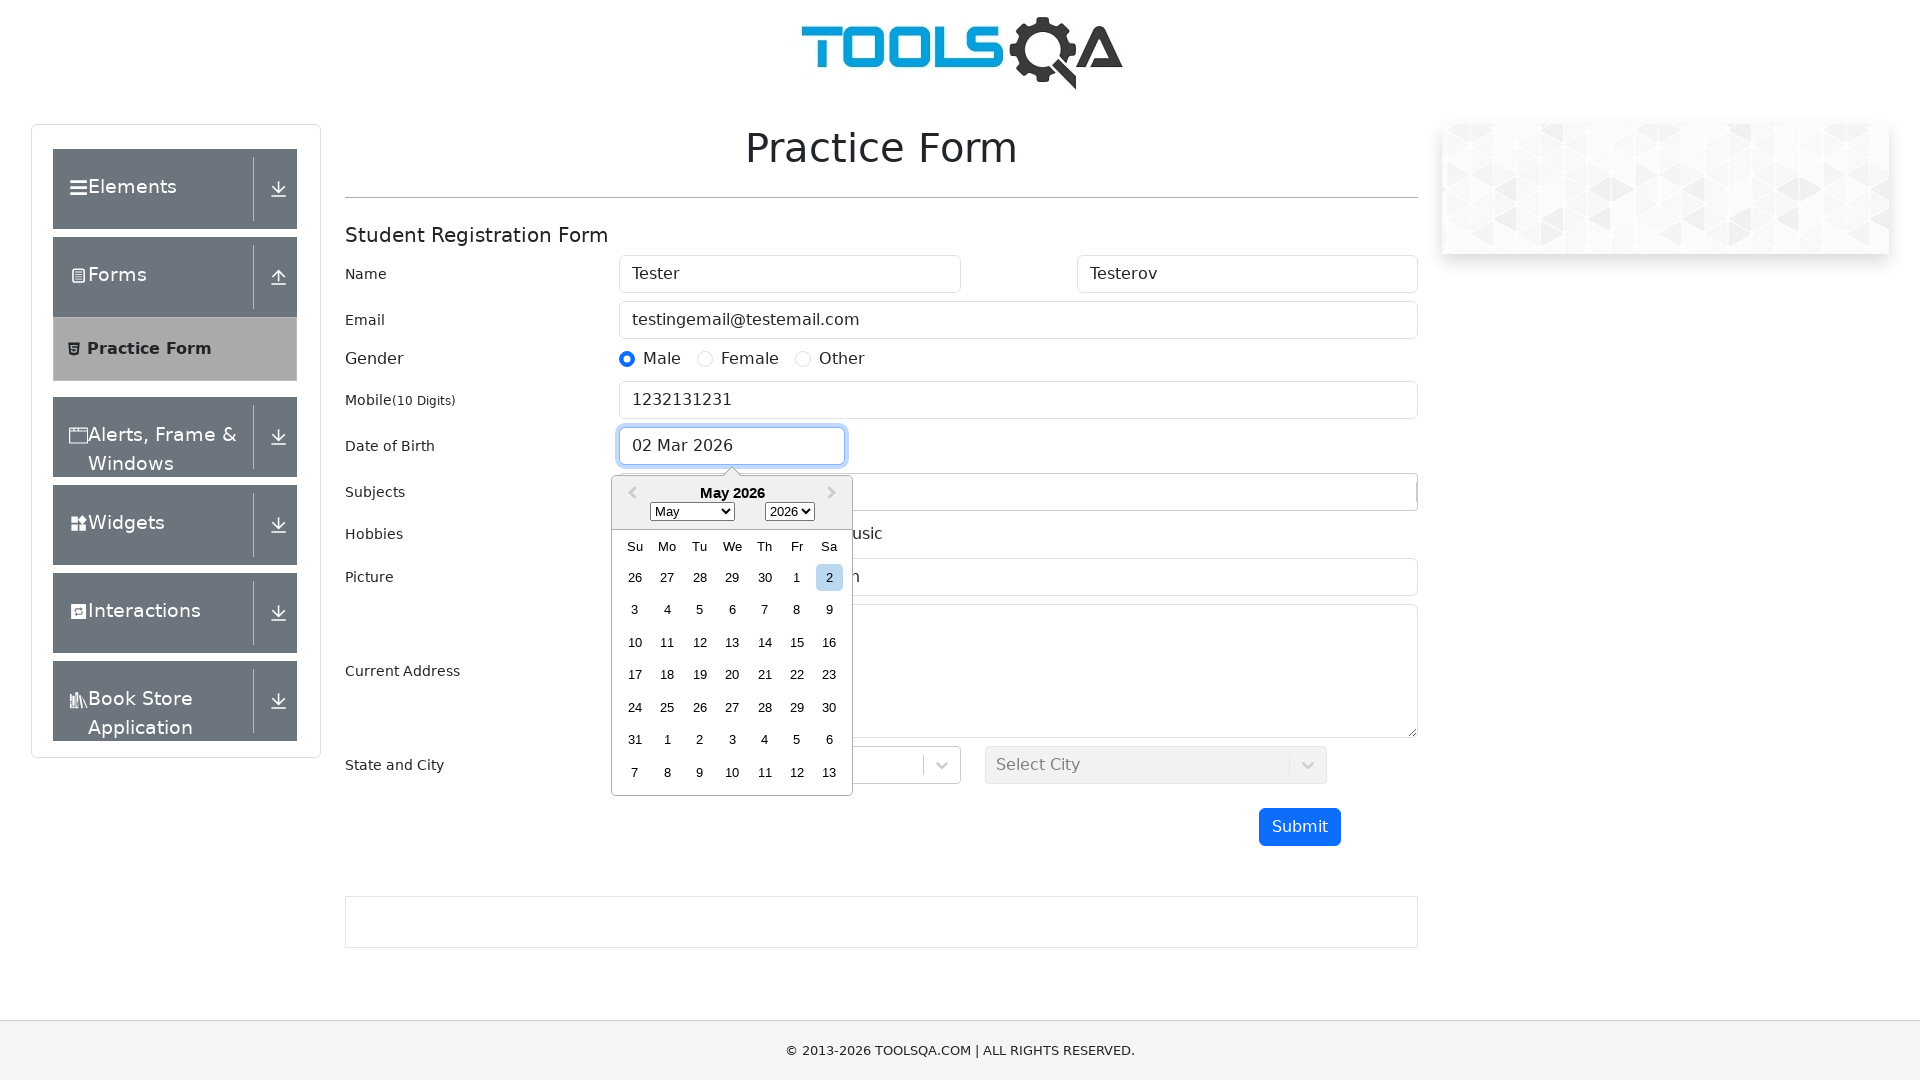

Selected 2024 from the year dropdown on .react-datepicker__year-select
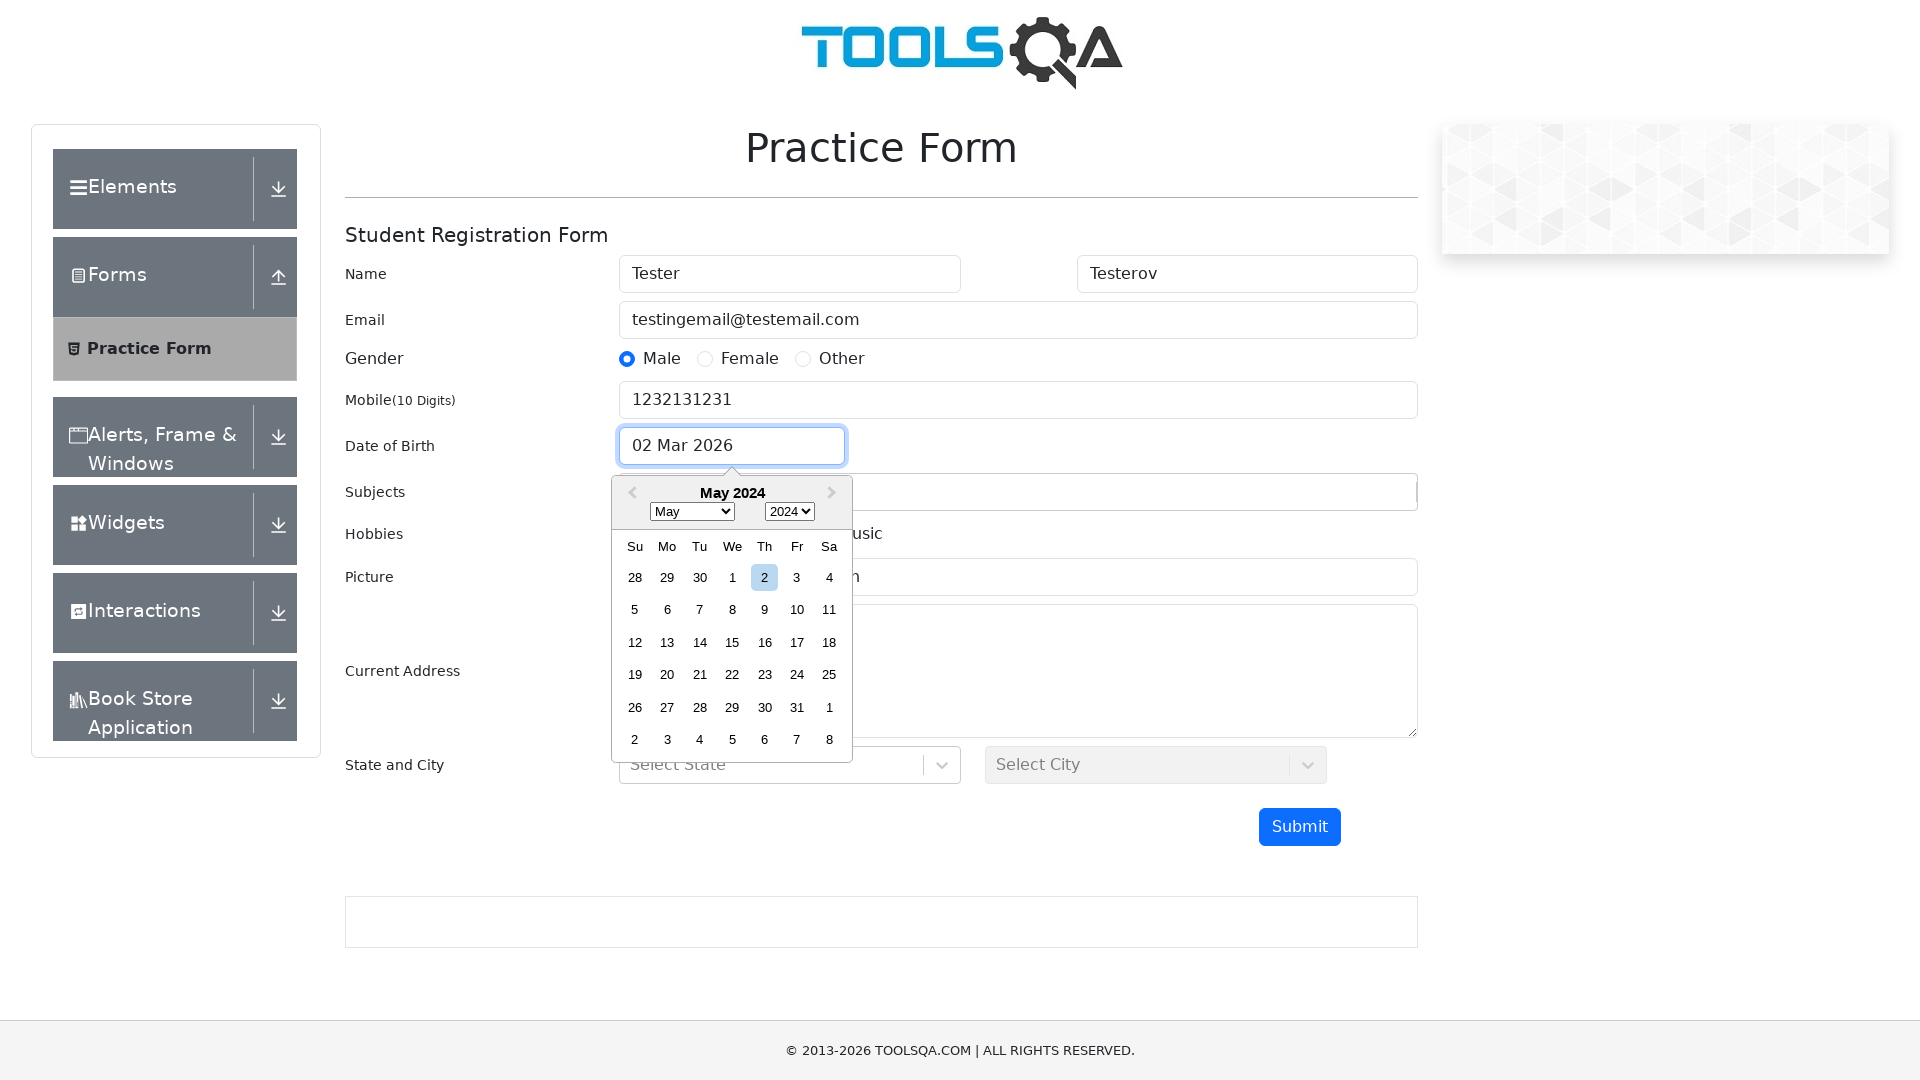

Selected day 26 from the calendar at (635, 707) on .react-datepicker__day--026:not(.react-datepicker__day--outside-month)
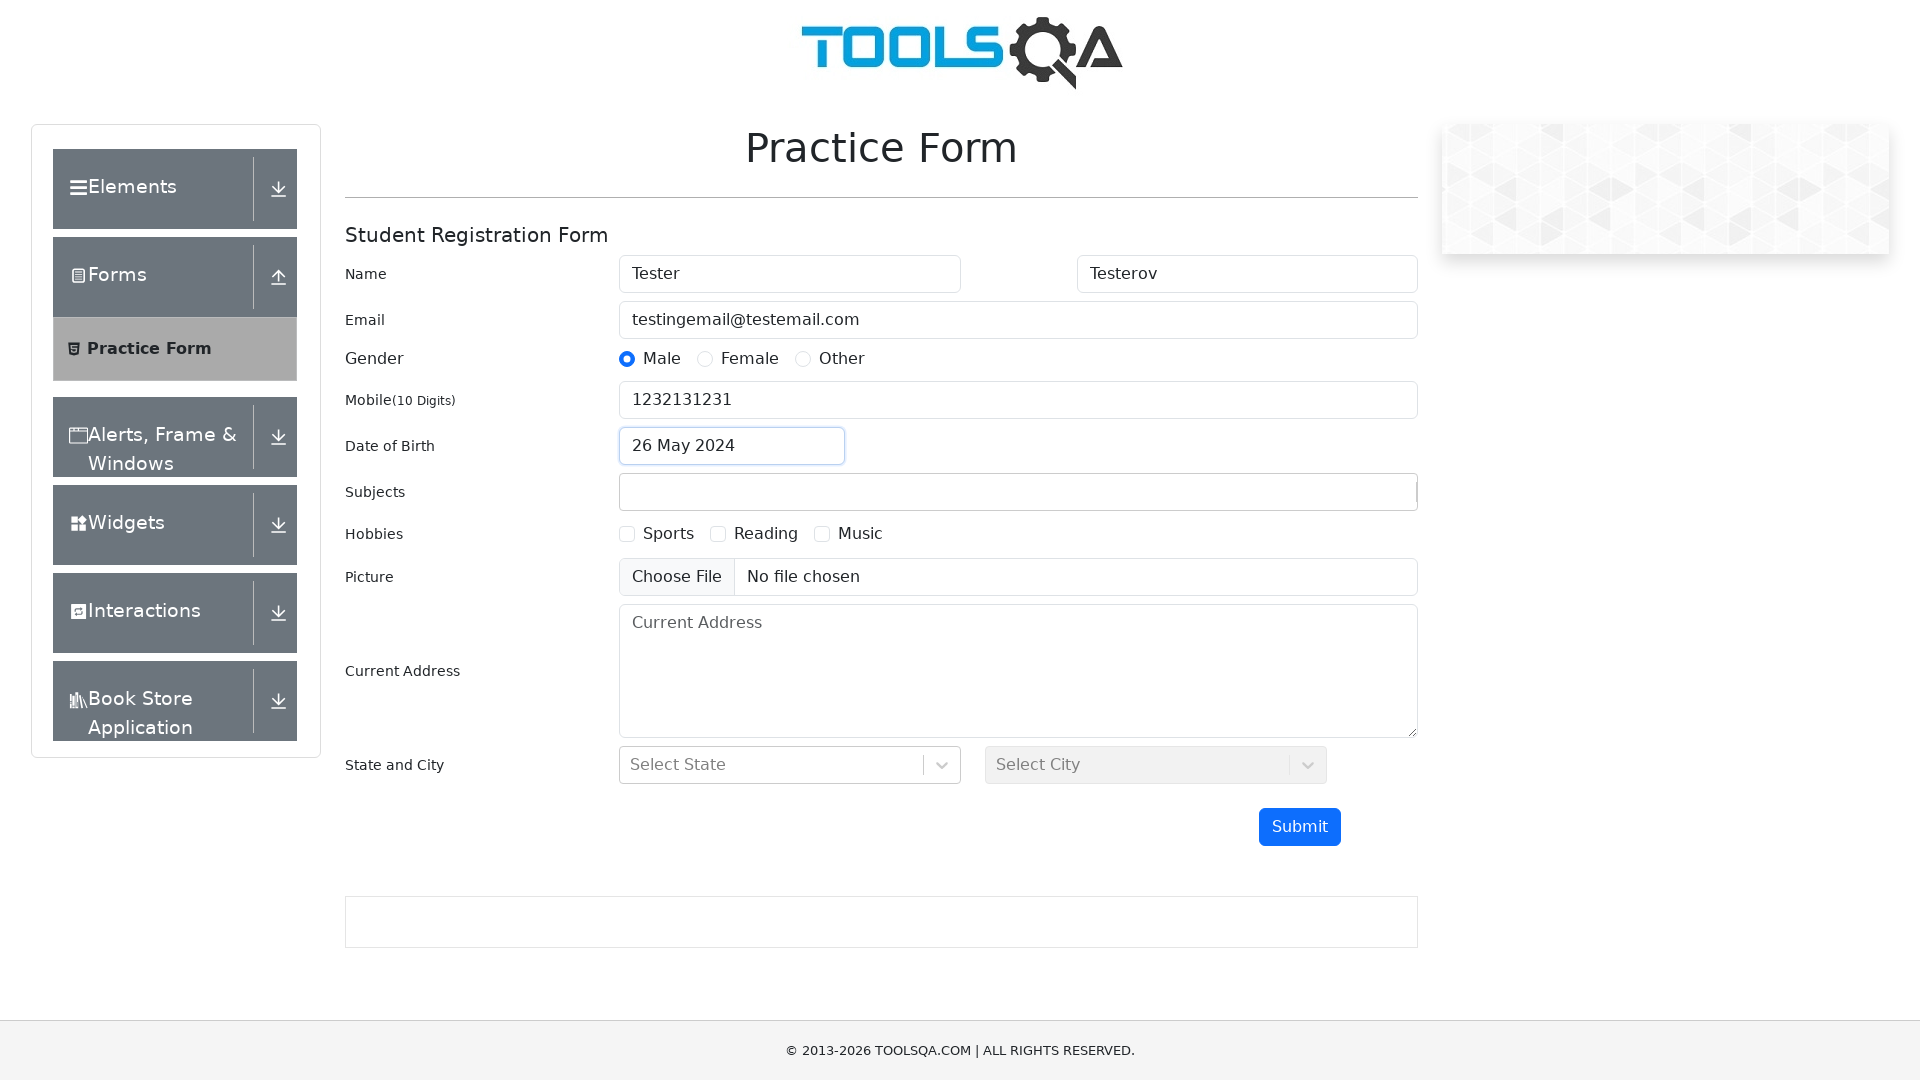

Filled subjects field with 'Computer Science' on #subjectsInput
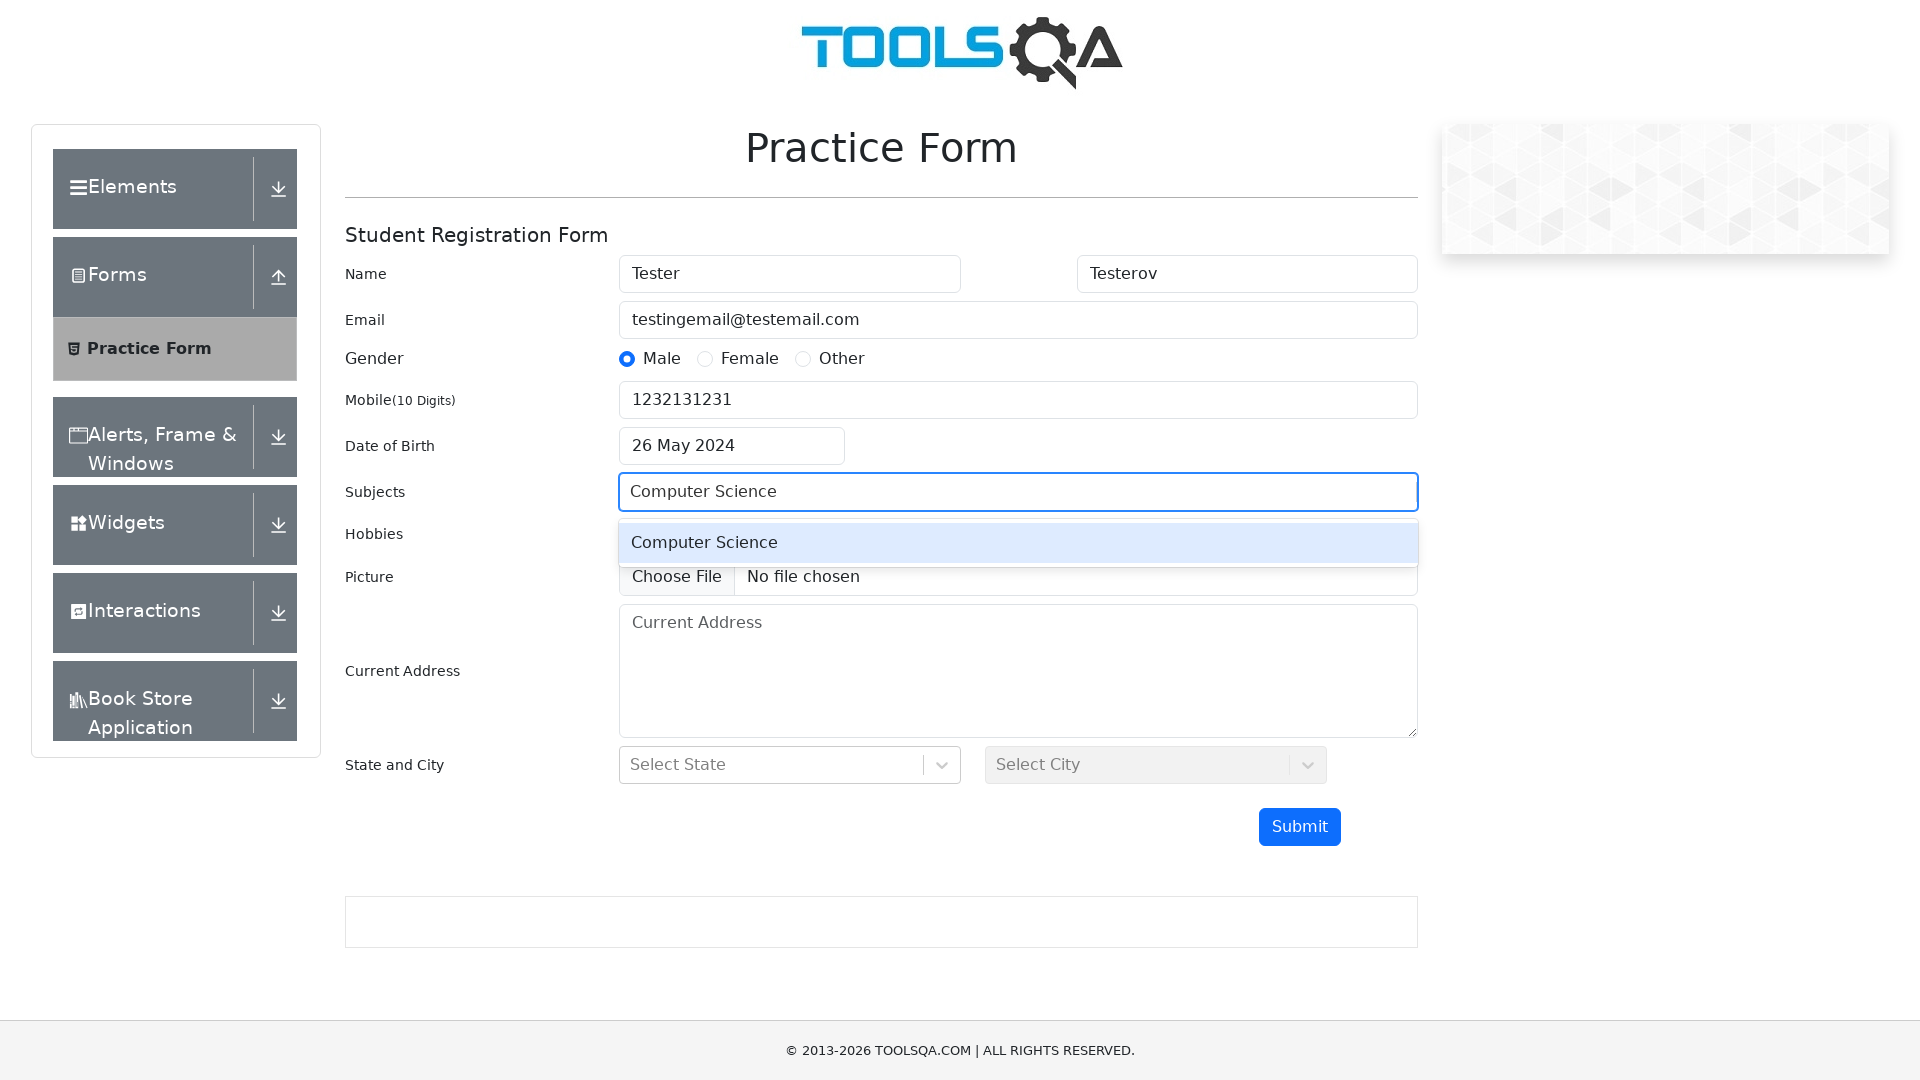

Pressed Enter to confirm subject selection
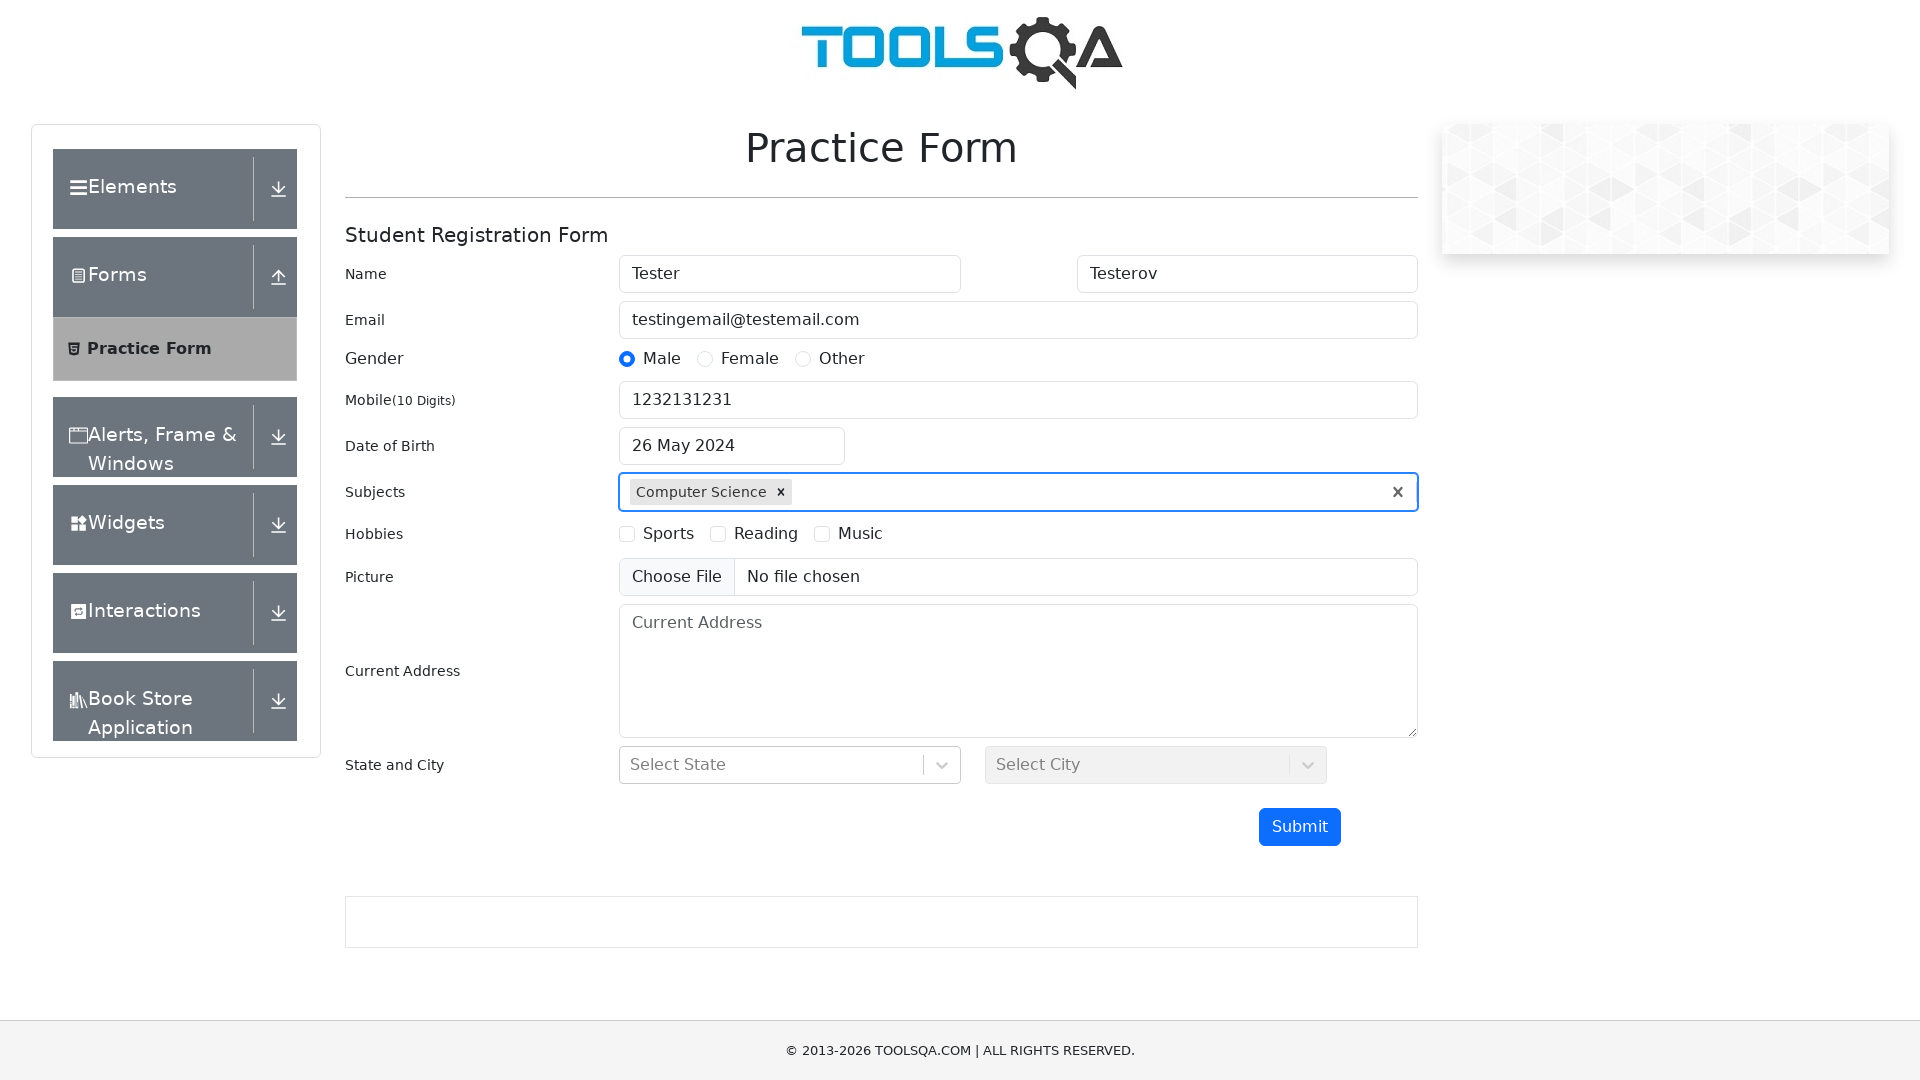

Selected 'Sports' hobby checkbox at (669, 534) on label[for='hobbies-checkbox-1']
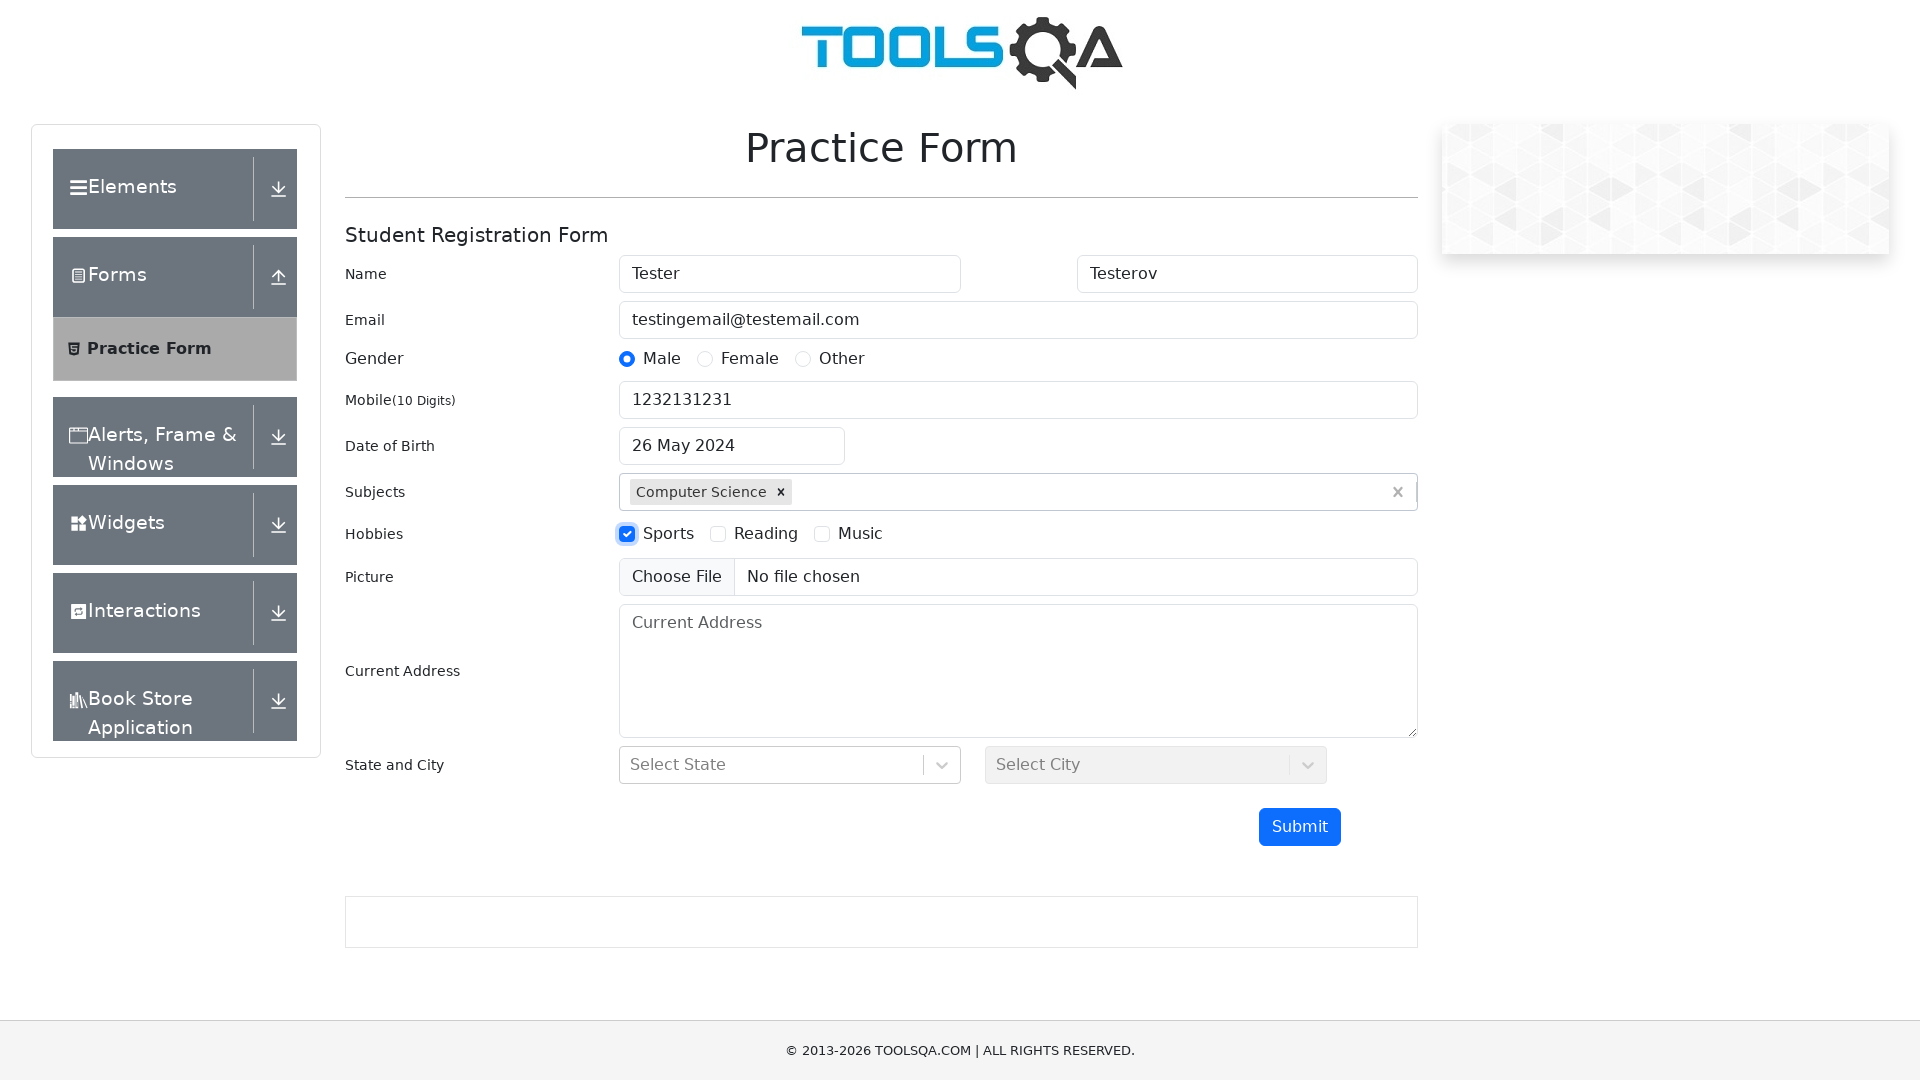

Filled current address field with 'Test Address' on #currentAddress
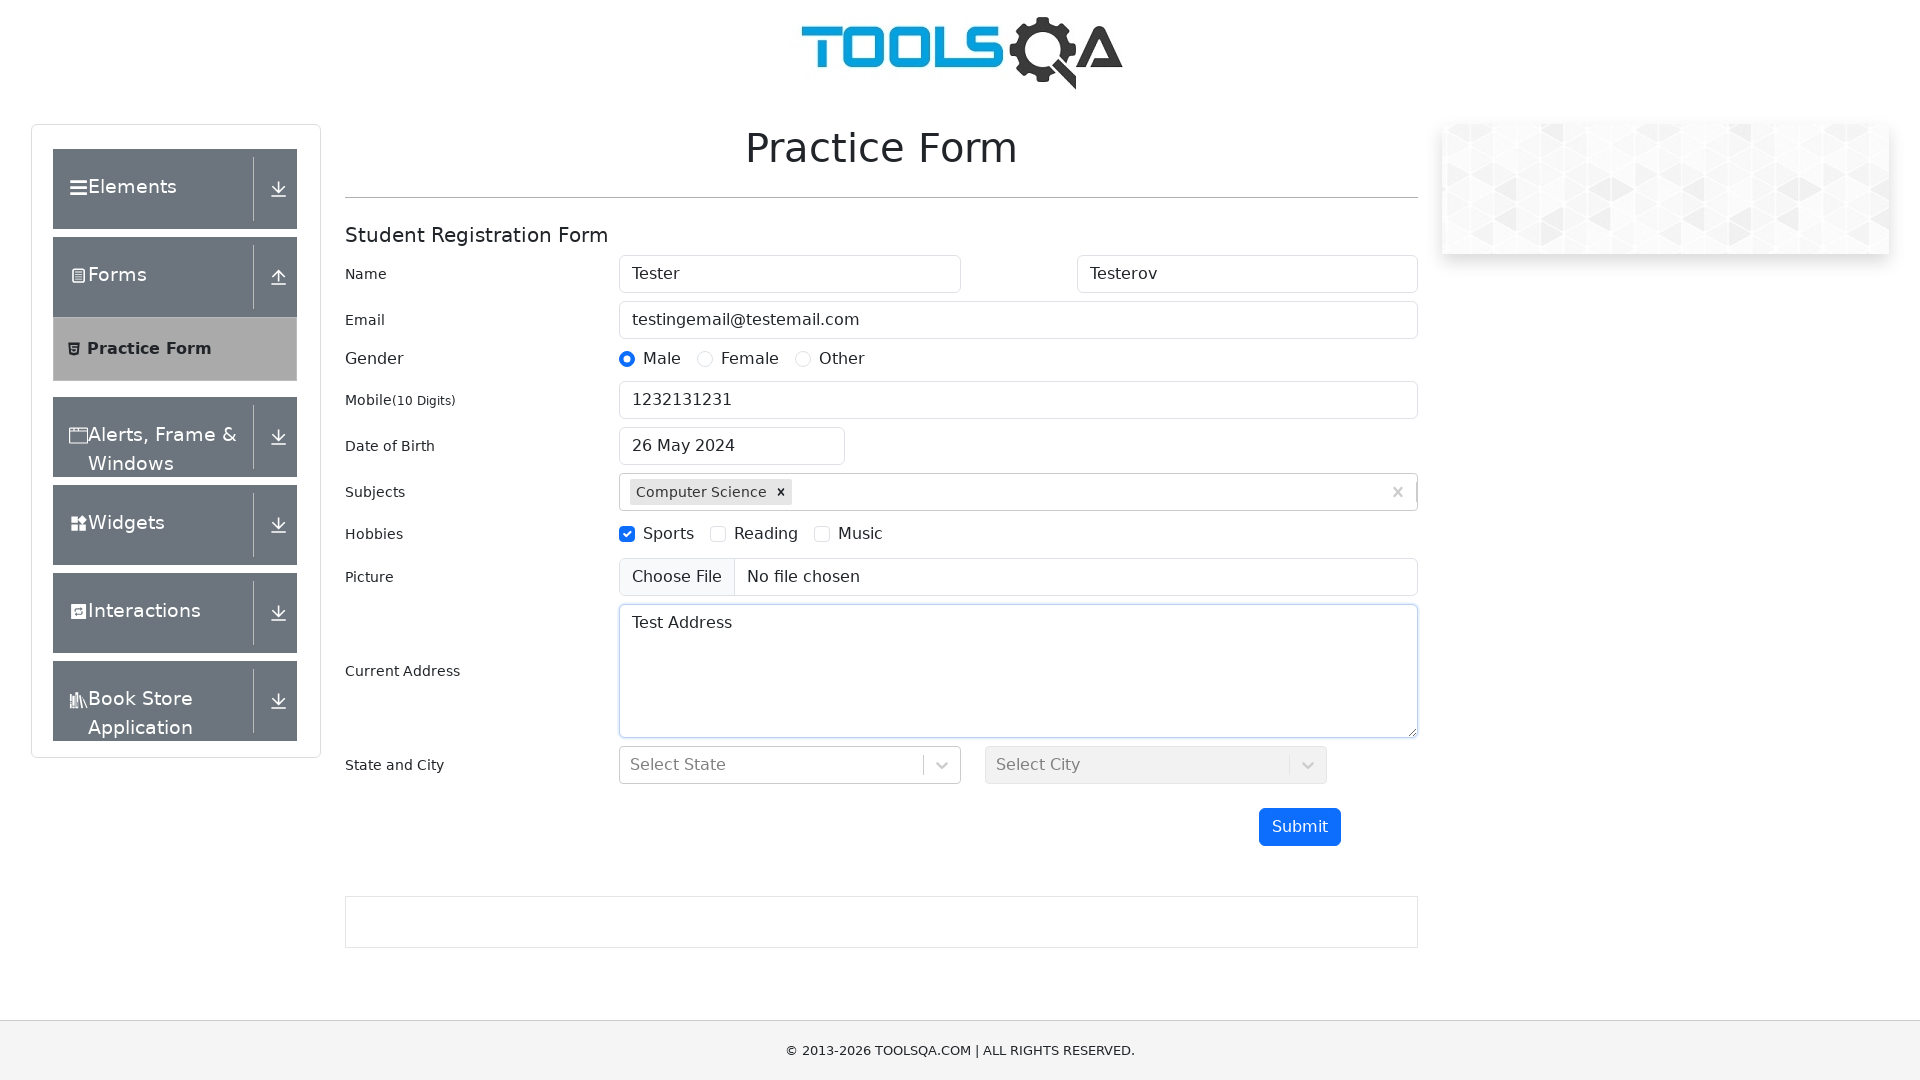

Clicked state dropdown to open options at (790, 765) on #state
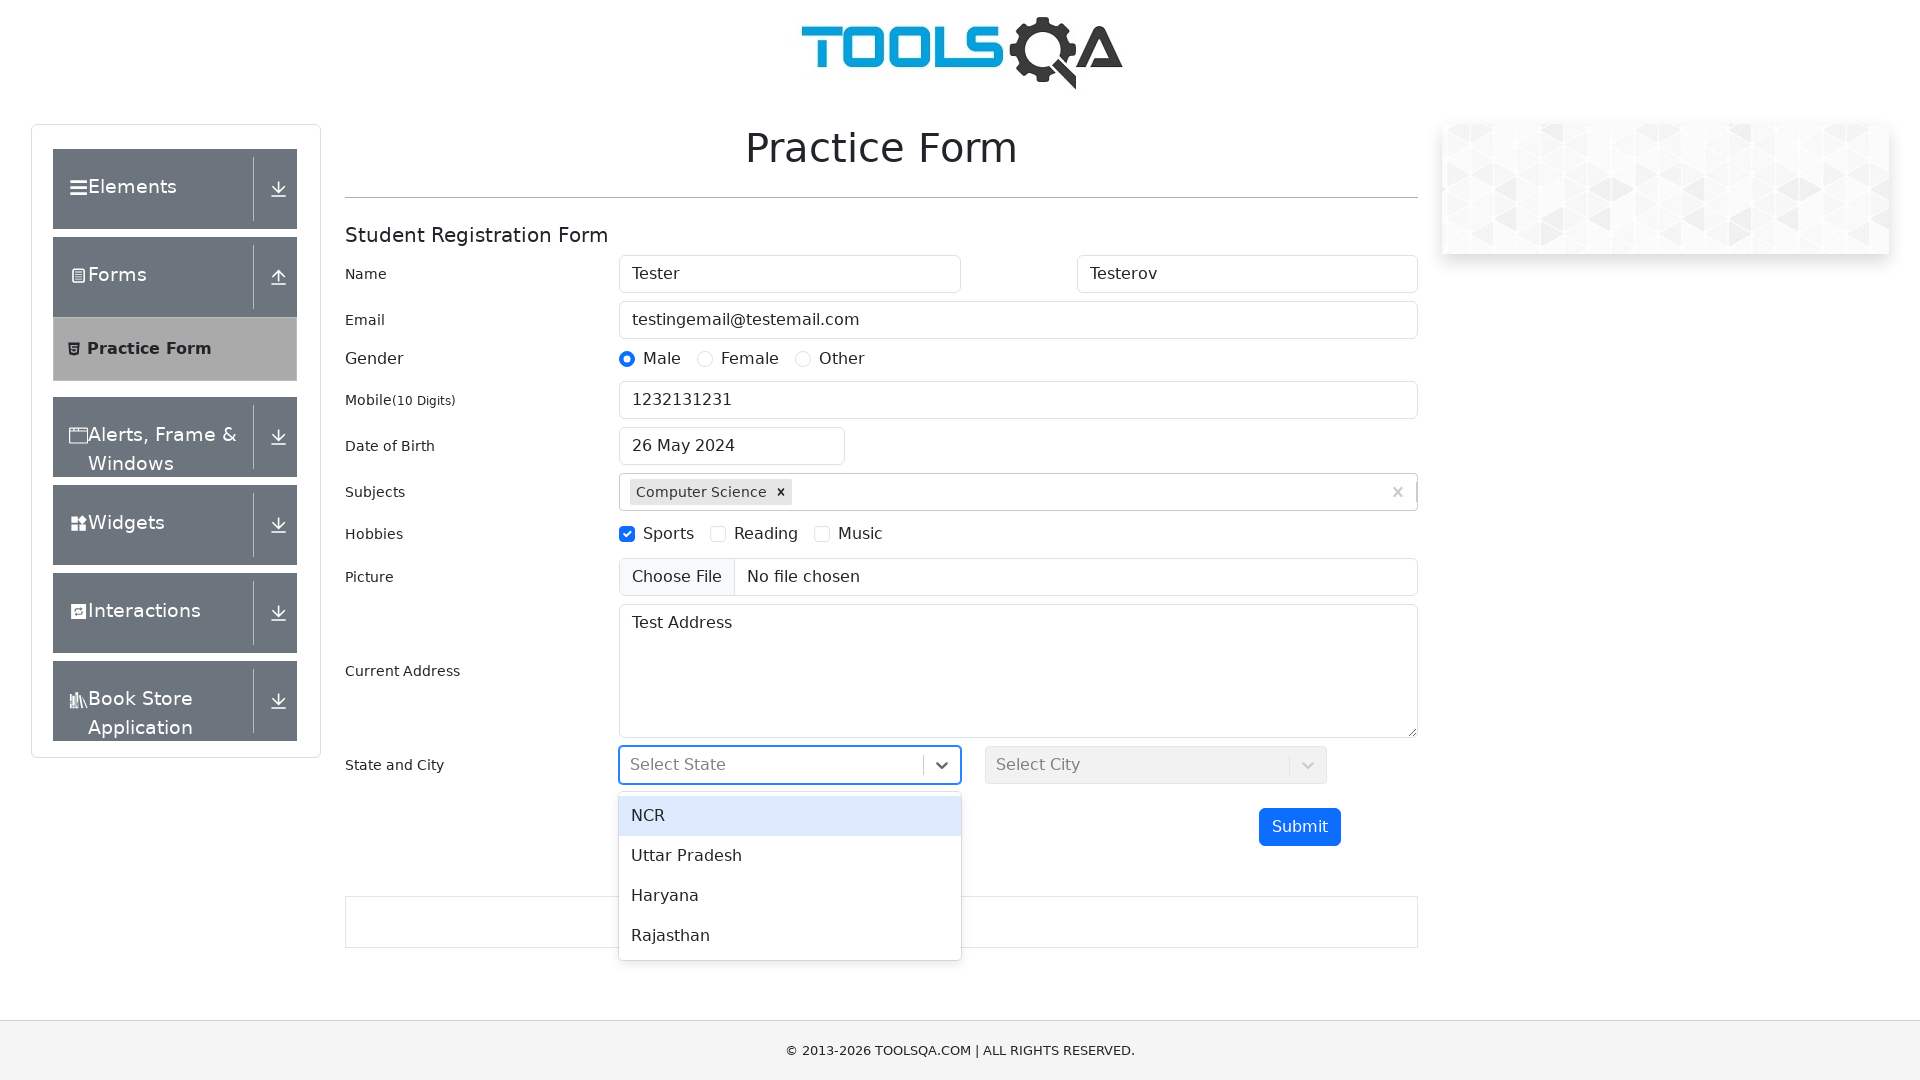

Selected 'Uttar Pradesh' from state dropdown at (790, 856) on div[id^='react-select'][id$='-option-1']
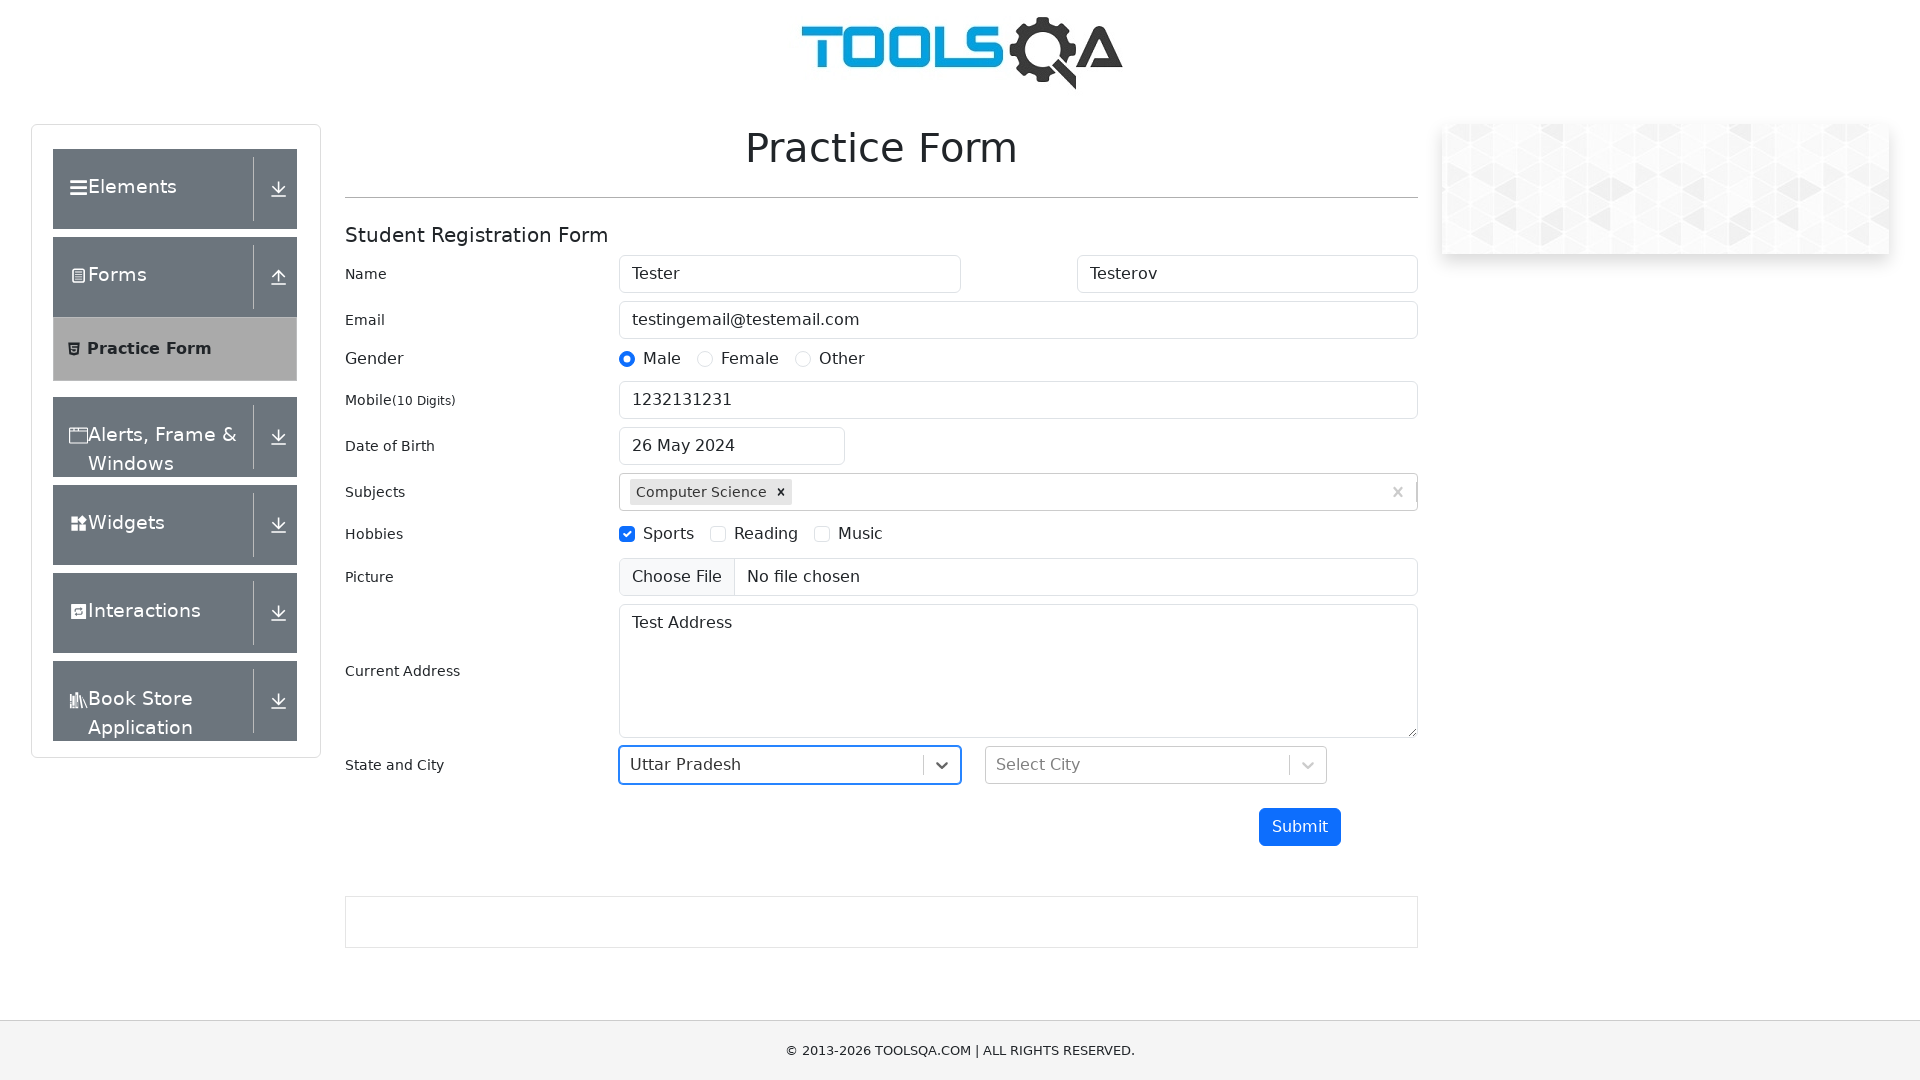

Clicked city dropdown to open options at (1156, 765) on #city
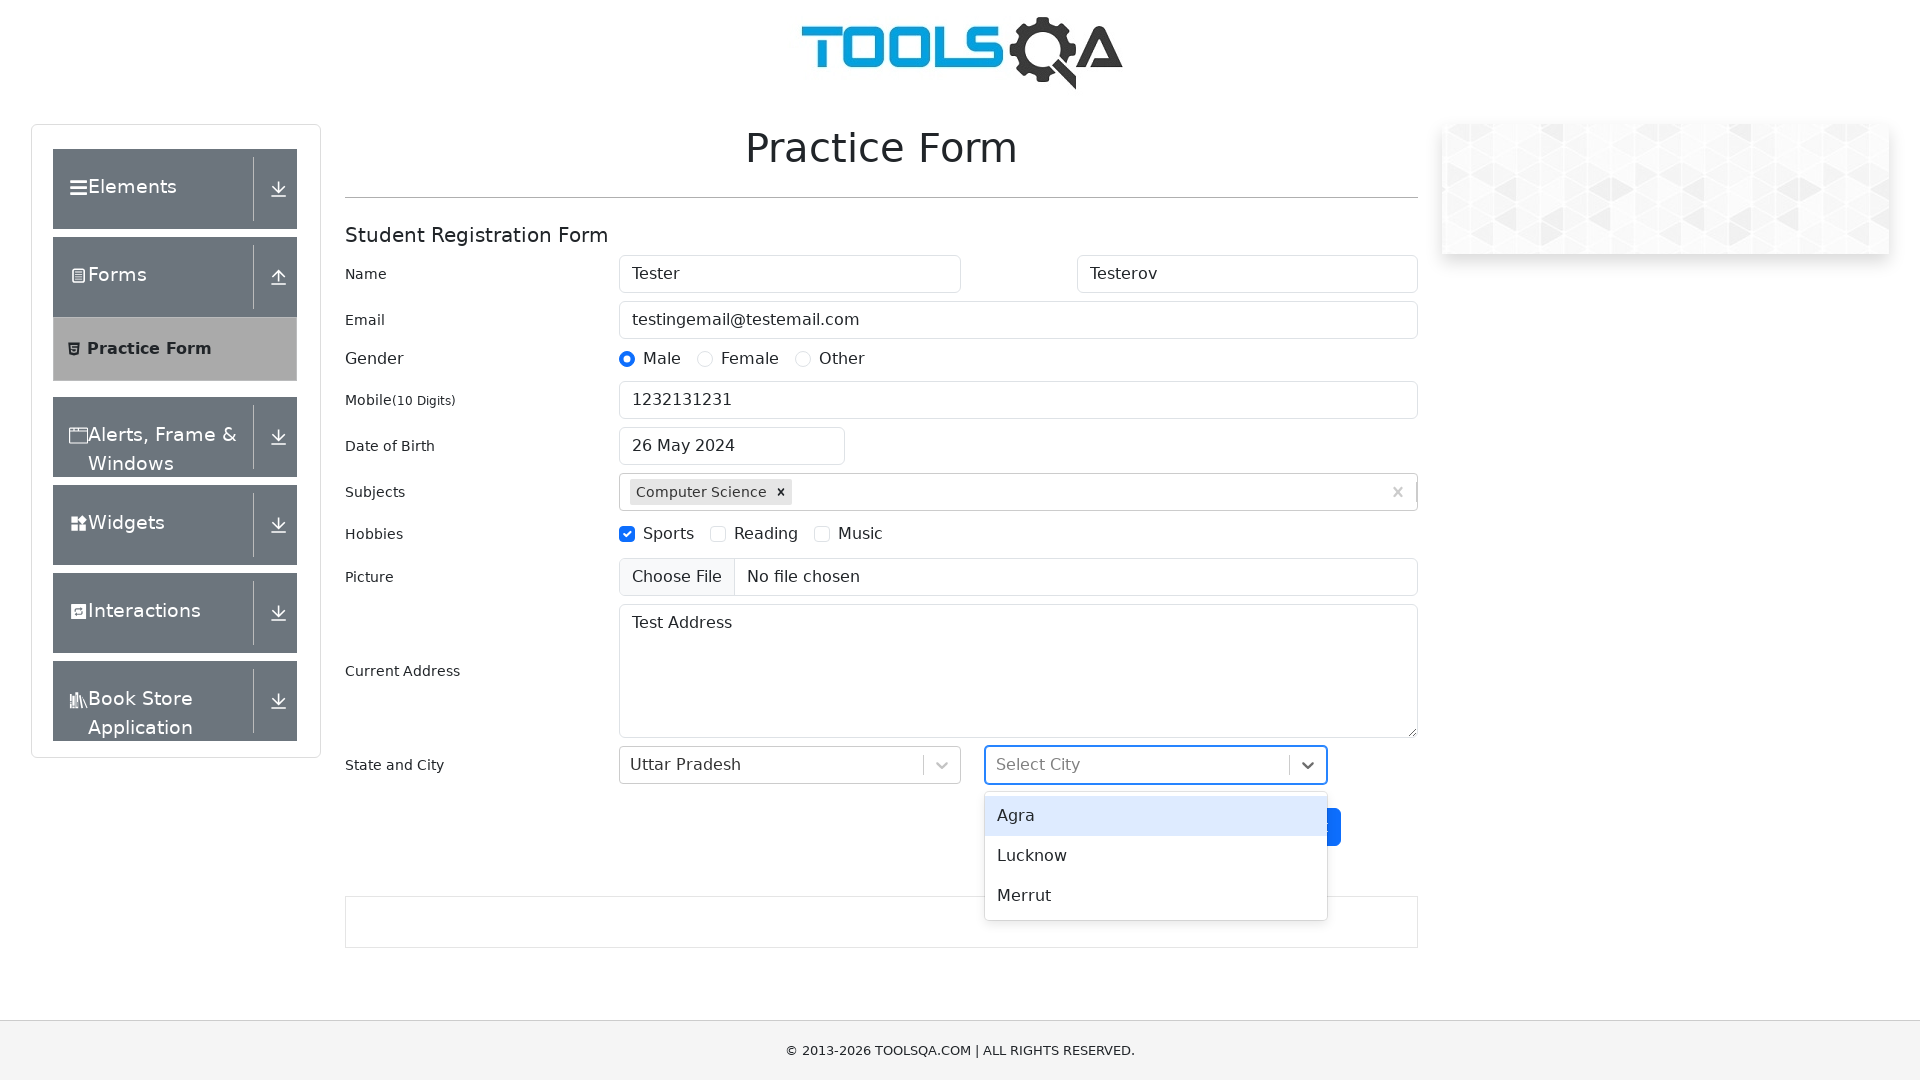

Selected 'Agra' from city dropdown at (1156, 816) on div[id^='react-select'][id$='-option-0']
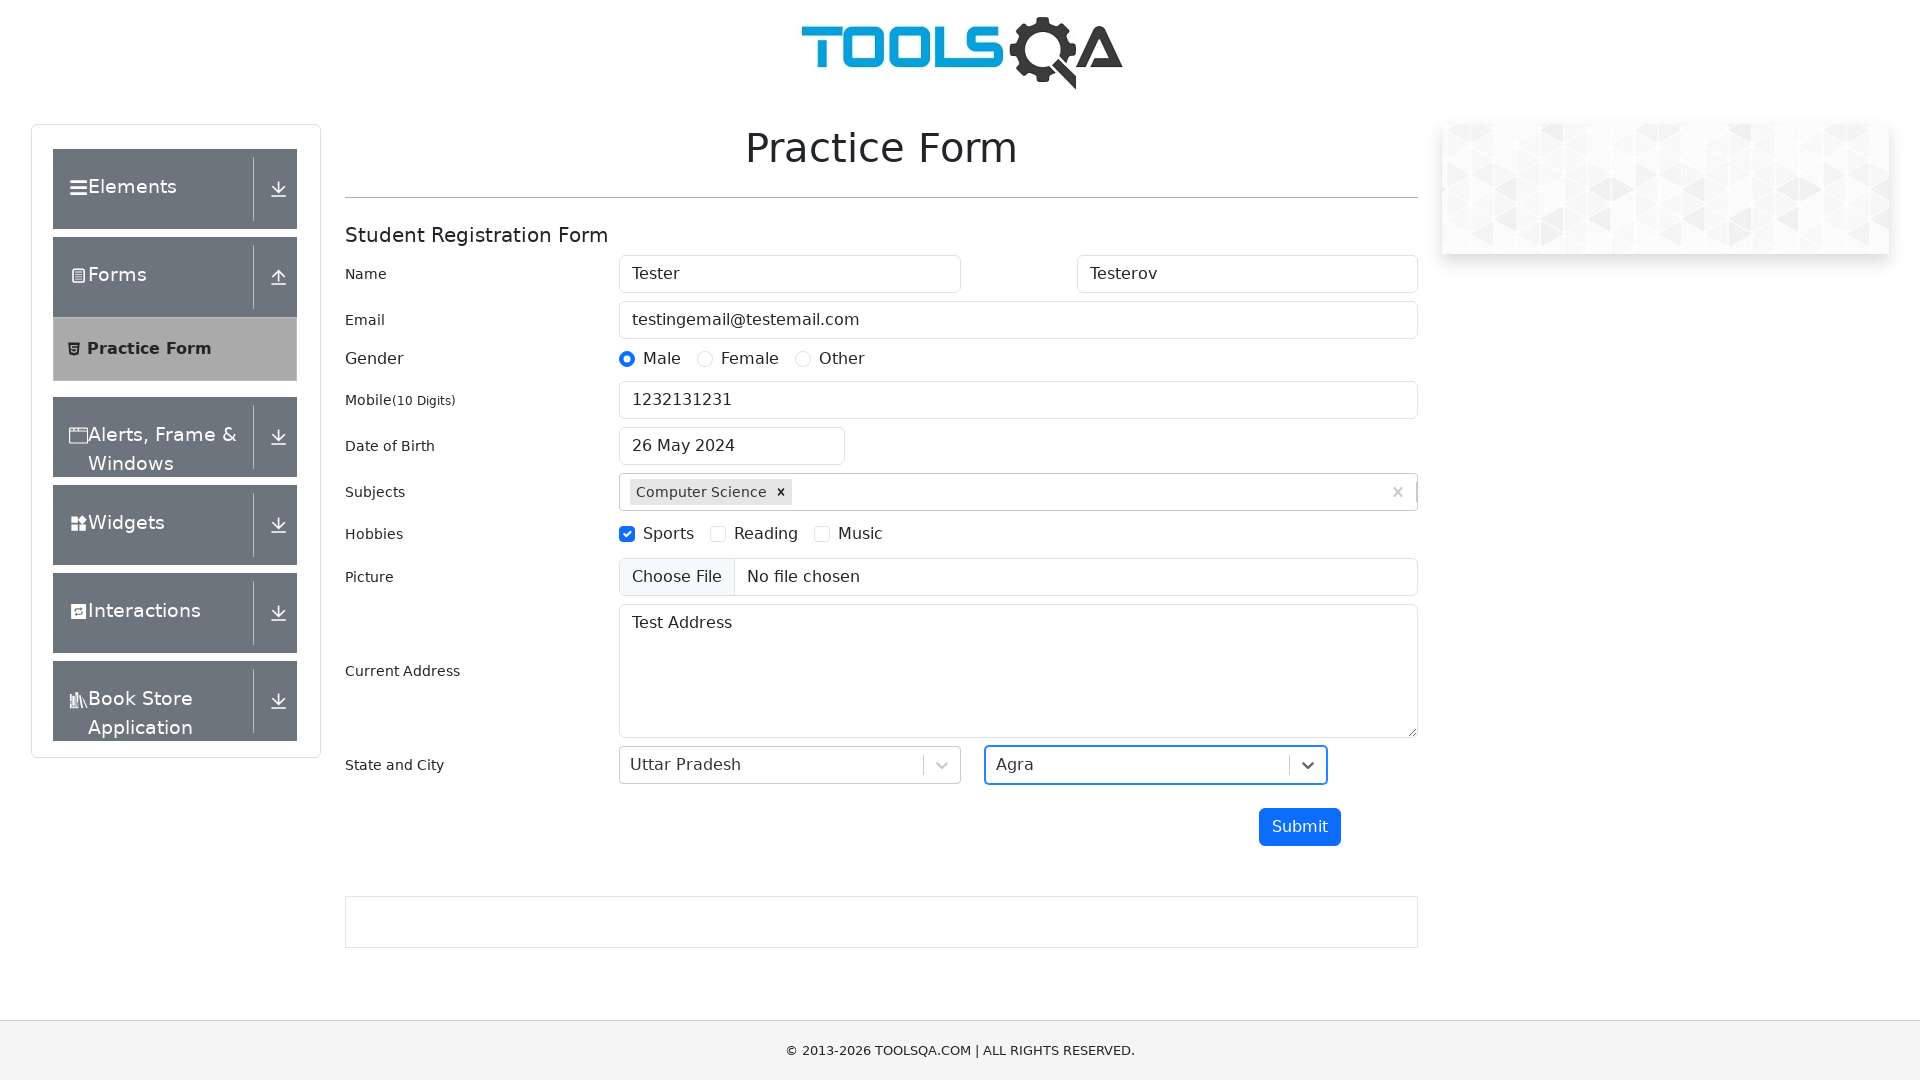

Clicked submit button to submit the form at (1300, 827) on #submit
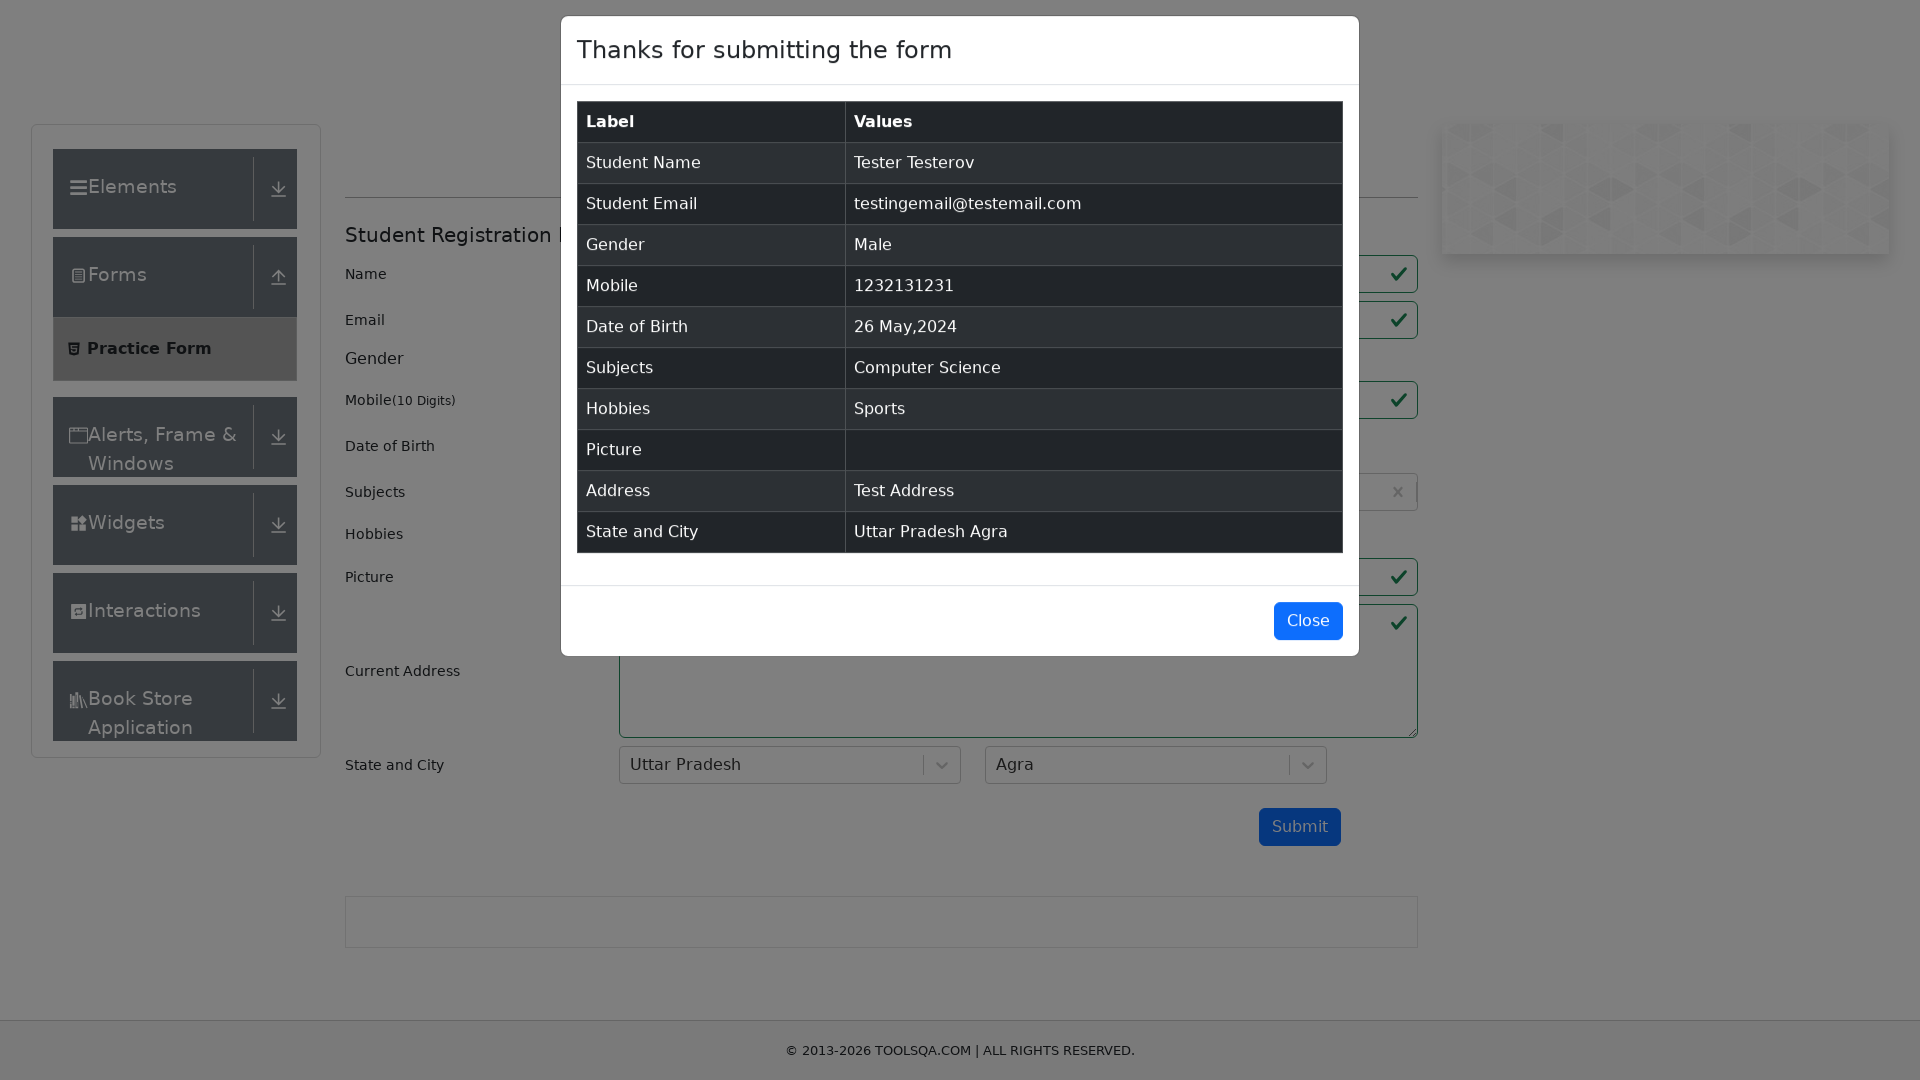

Confirmation modal appeared and loaded
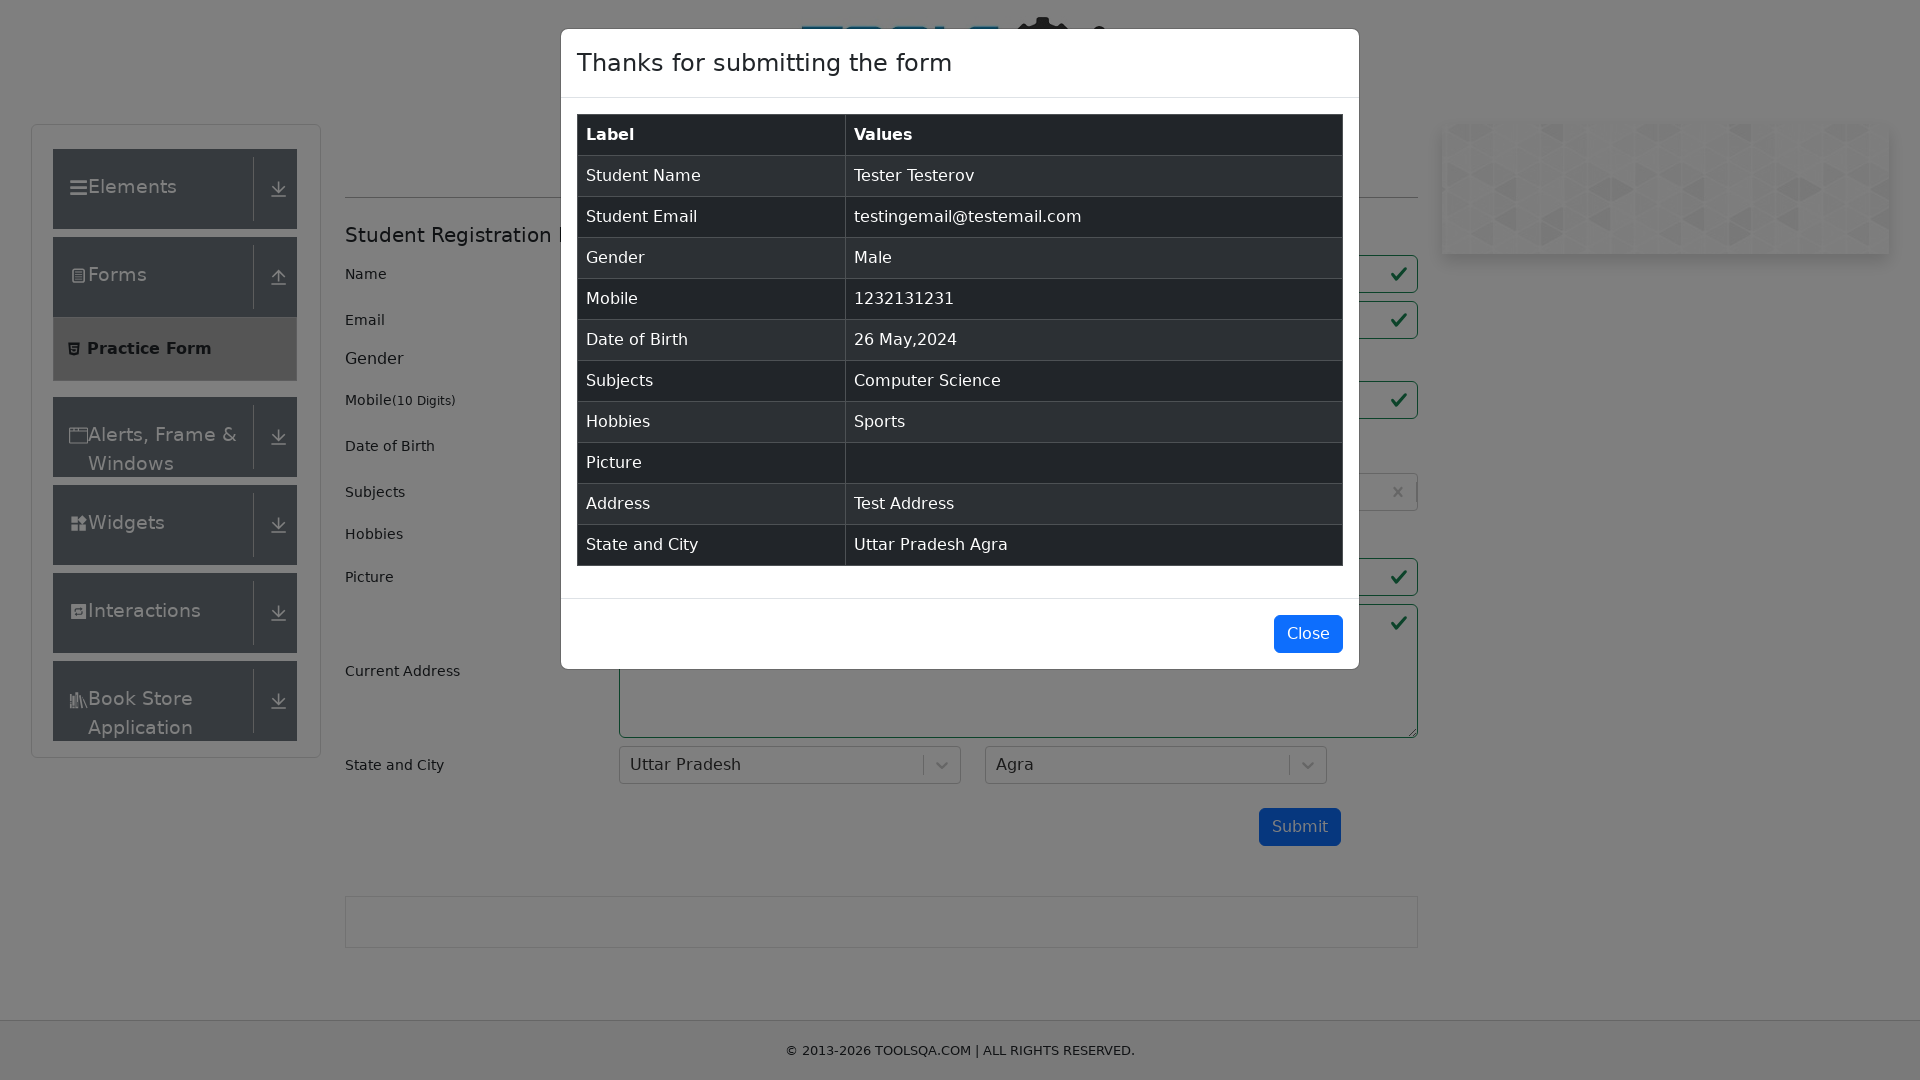

Verified student name 'Tester Testerov' is displayed in confirmation modal
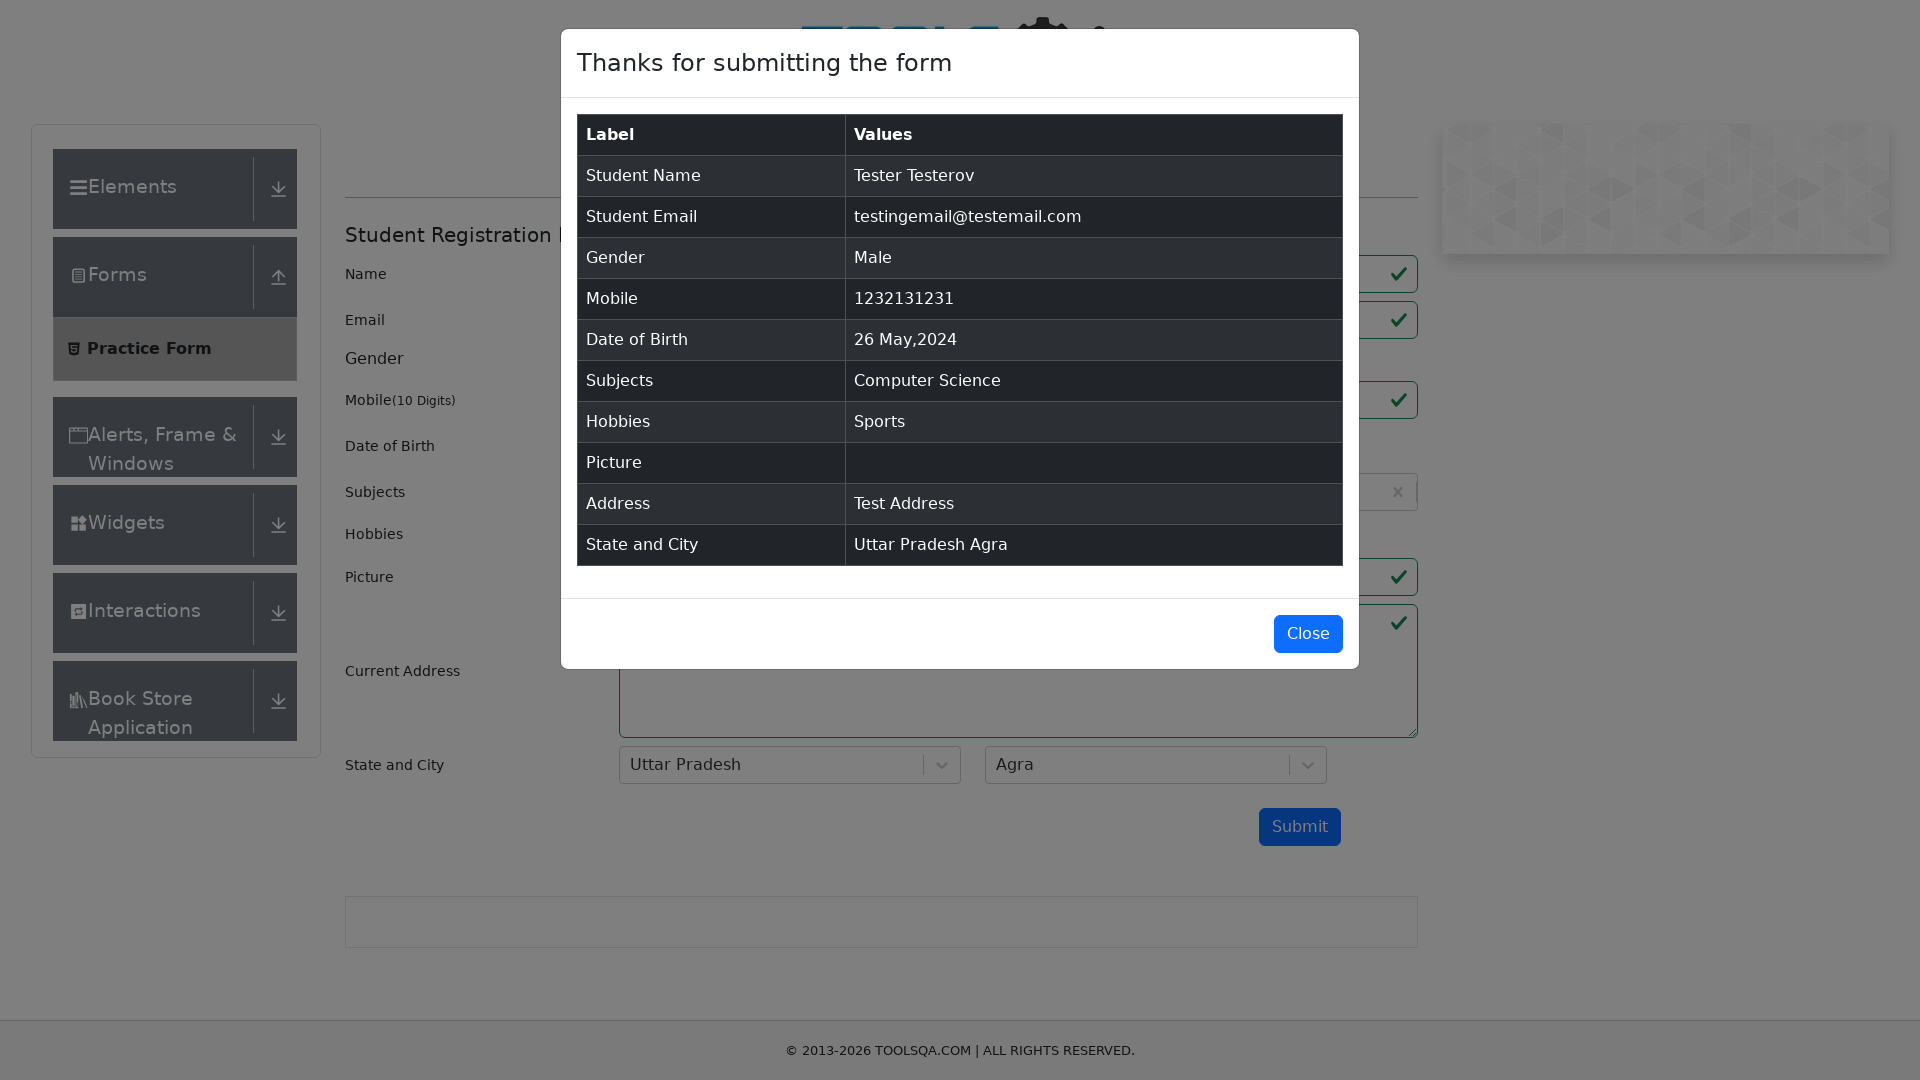

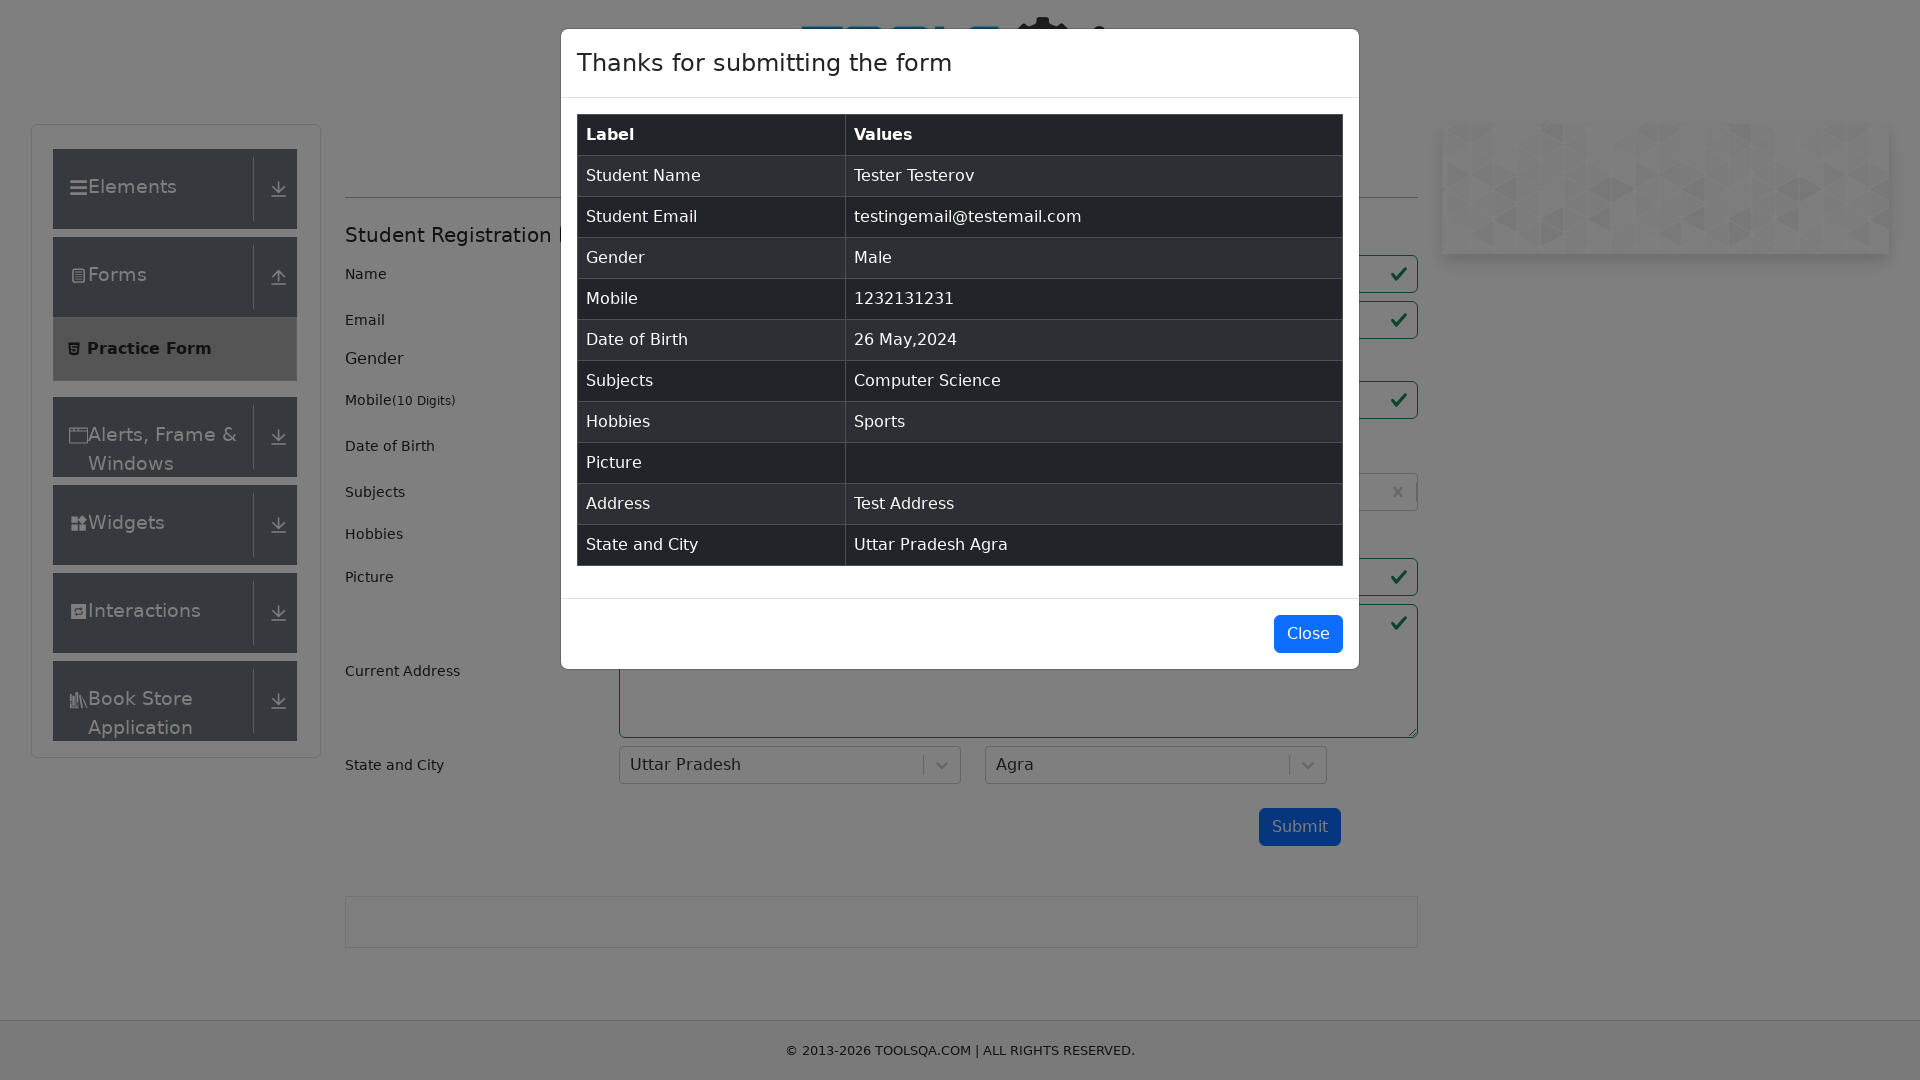